Tests form filling functionality using JavaScript execution, including text fields, radio button selection, and page scrolling with zoom effects

Starting URL: https://testautomationpractice.blogspot.com/

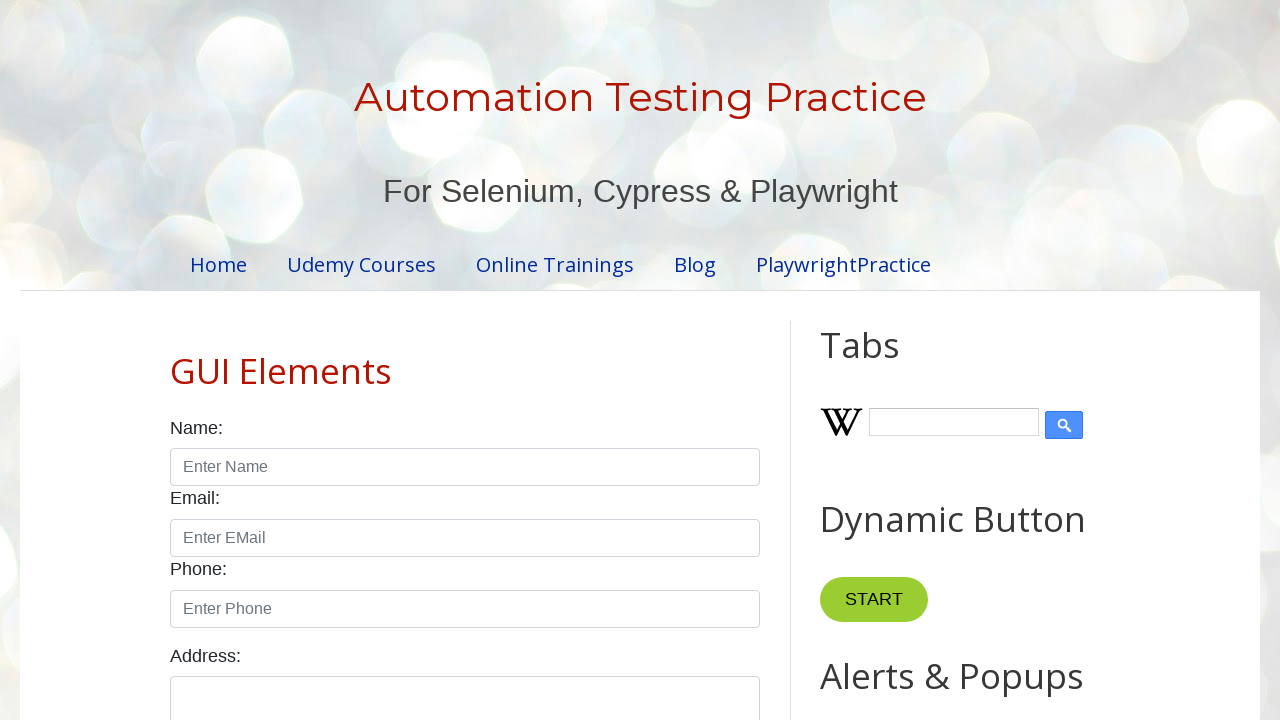

Filled name field with 'Jhon' using JavaScript
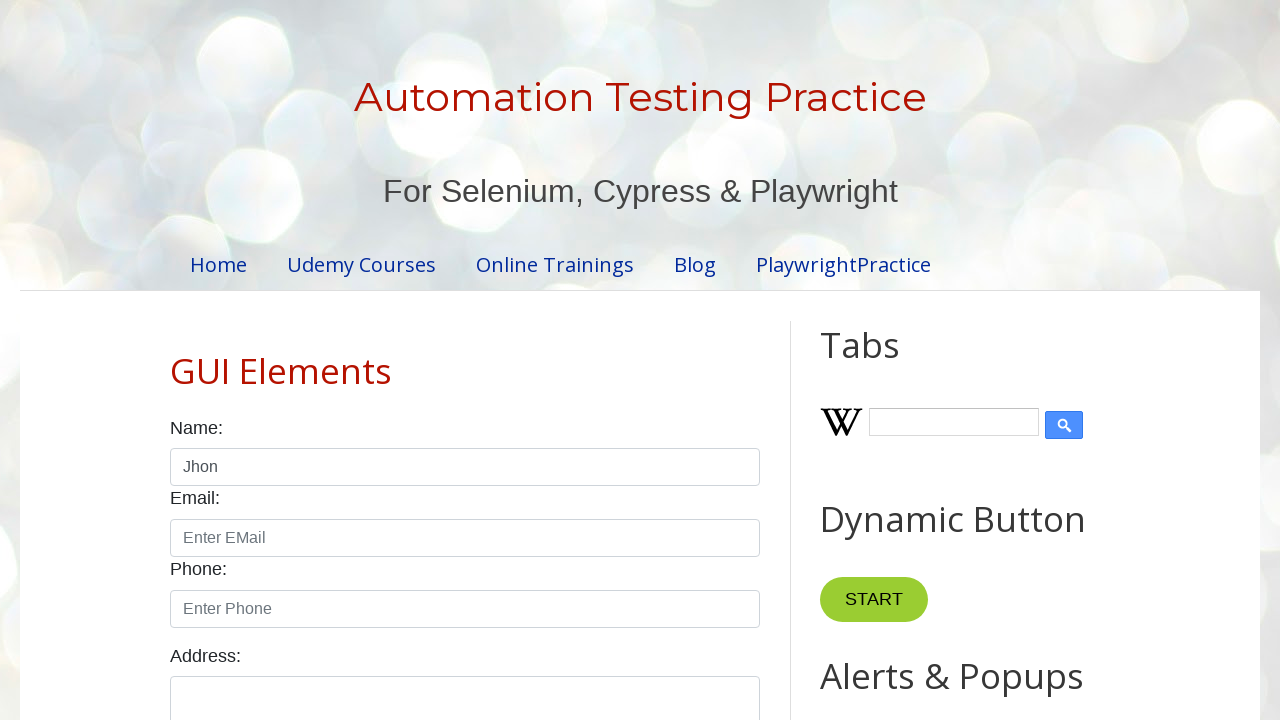

Filled email field with 'email.com' using JavaScript
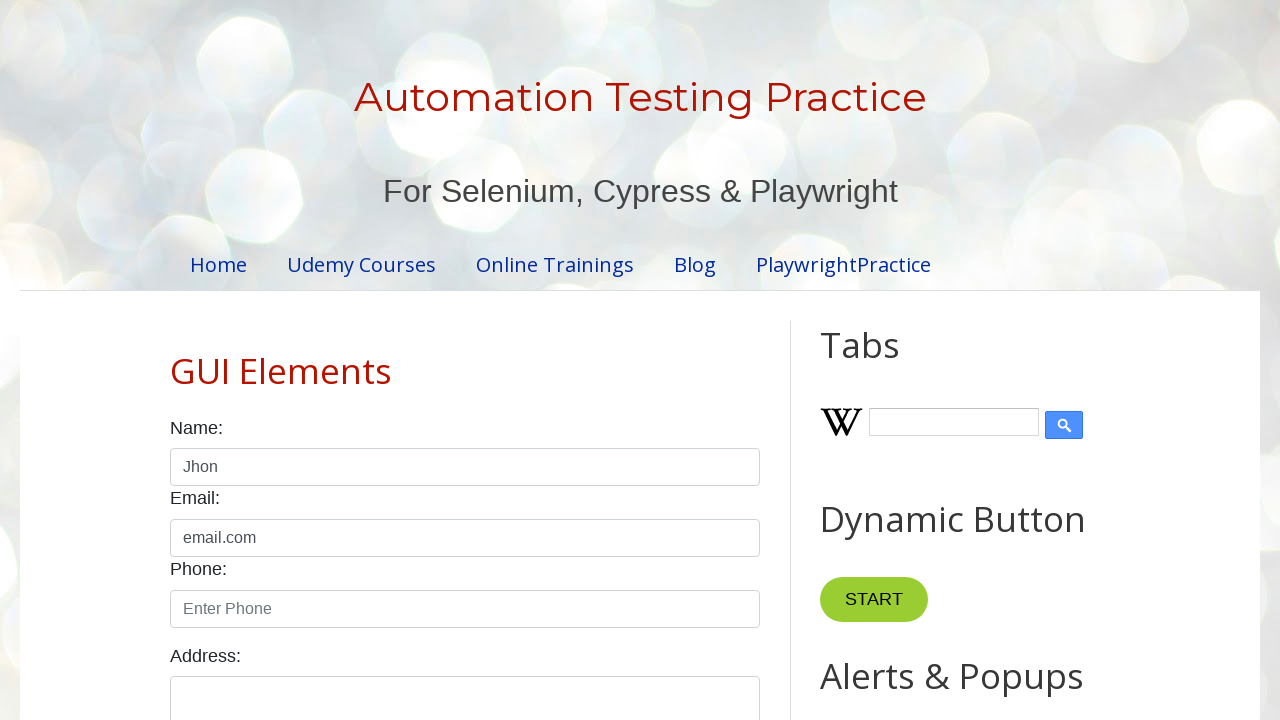

Filled phone field with '123456789' using JavaScript
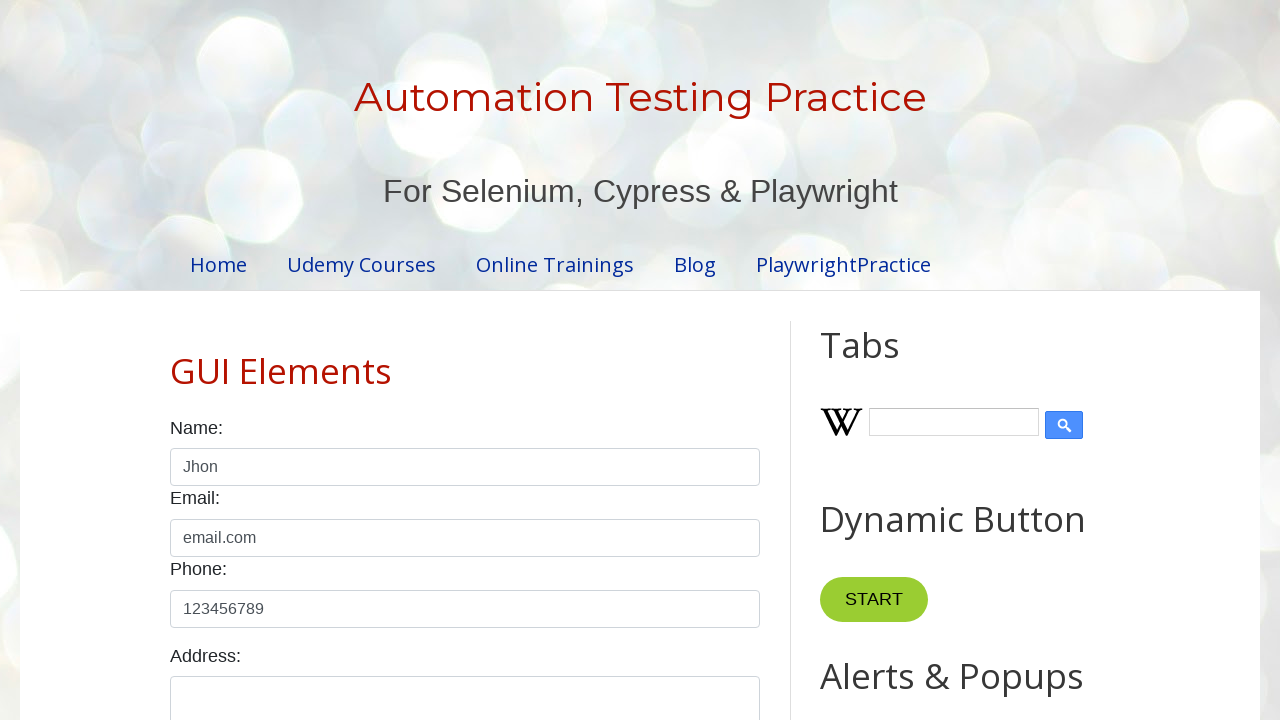

Filled textarea with 'XYZ' using fill method on #textarea
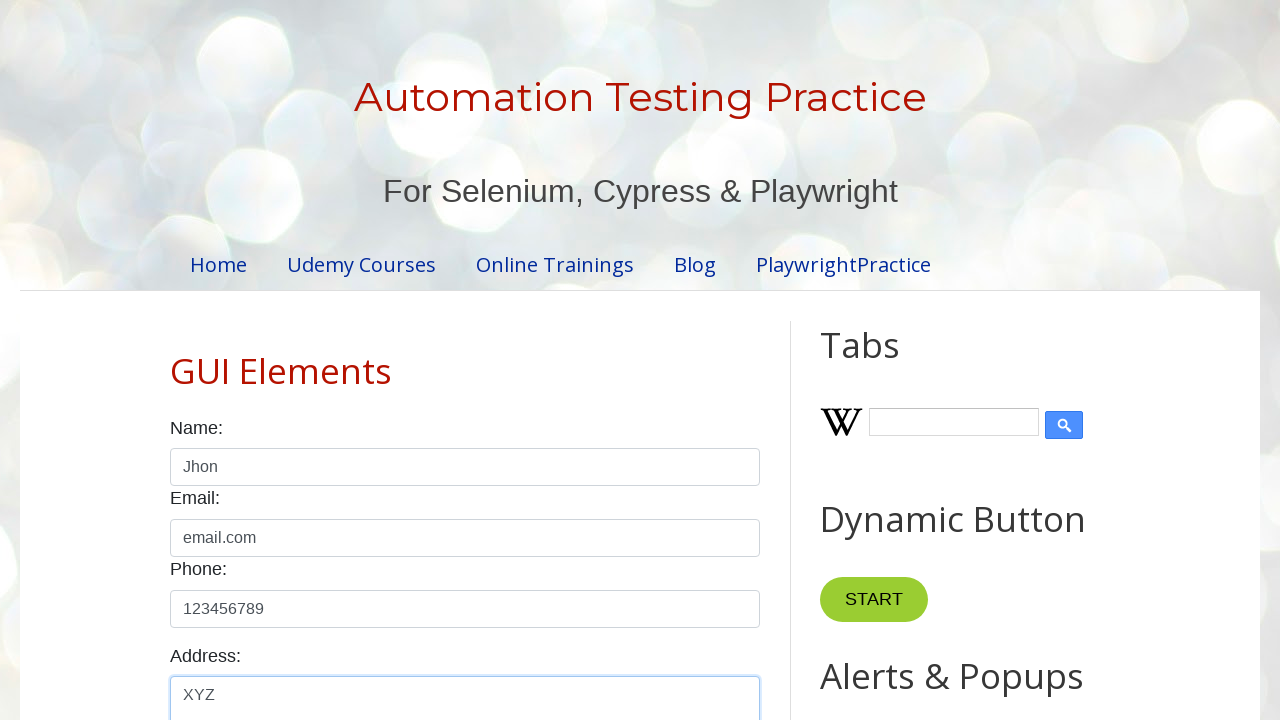

Clicked male radio button at (176, 360) on #male
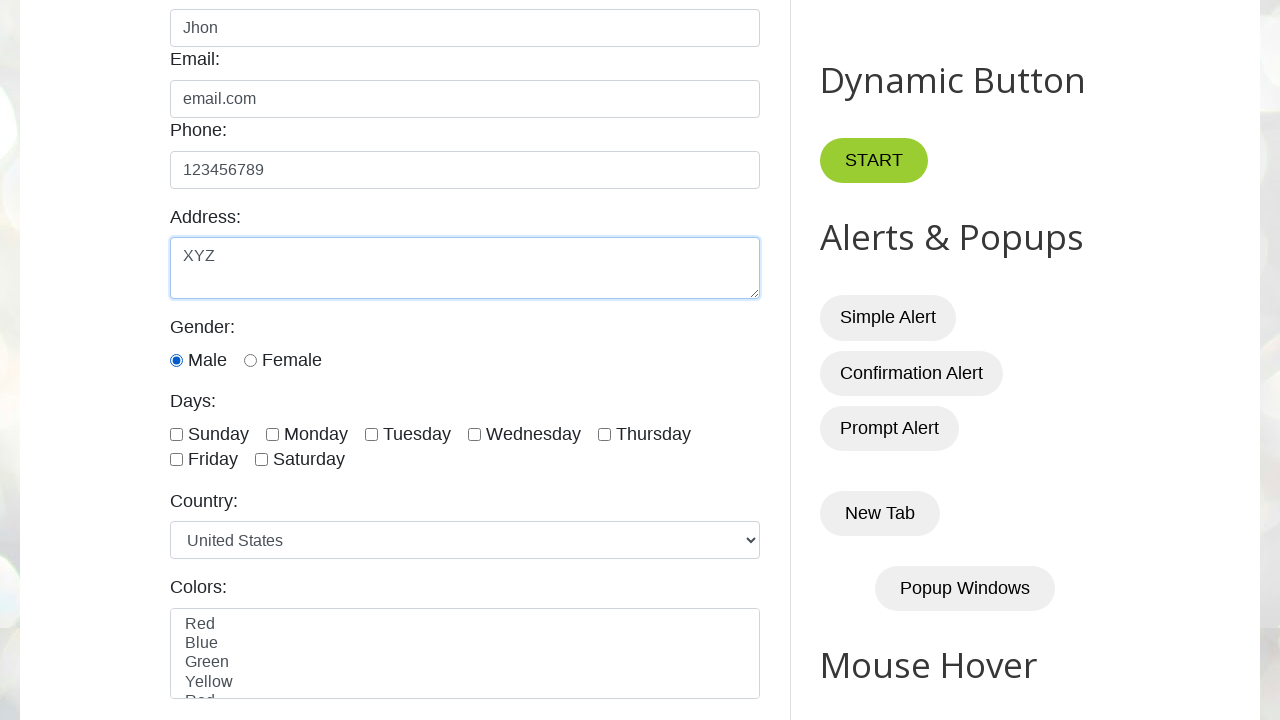

Scrolled down by 100px (iteration 1/20)
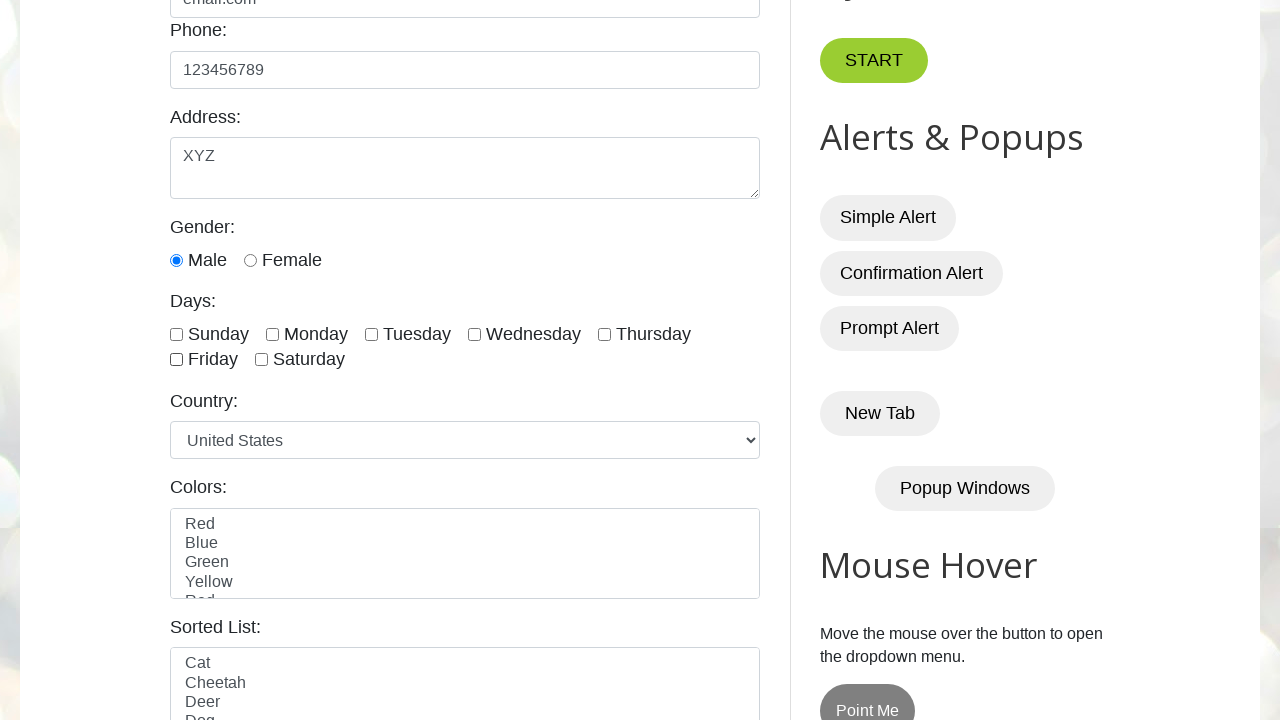

Scrolled down by 100px (iteration 2/20)
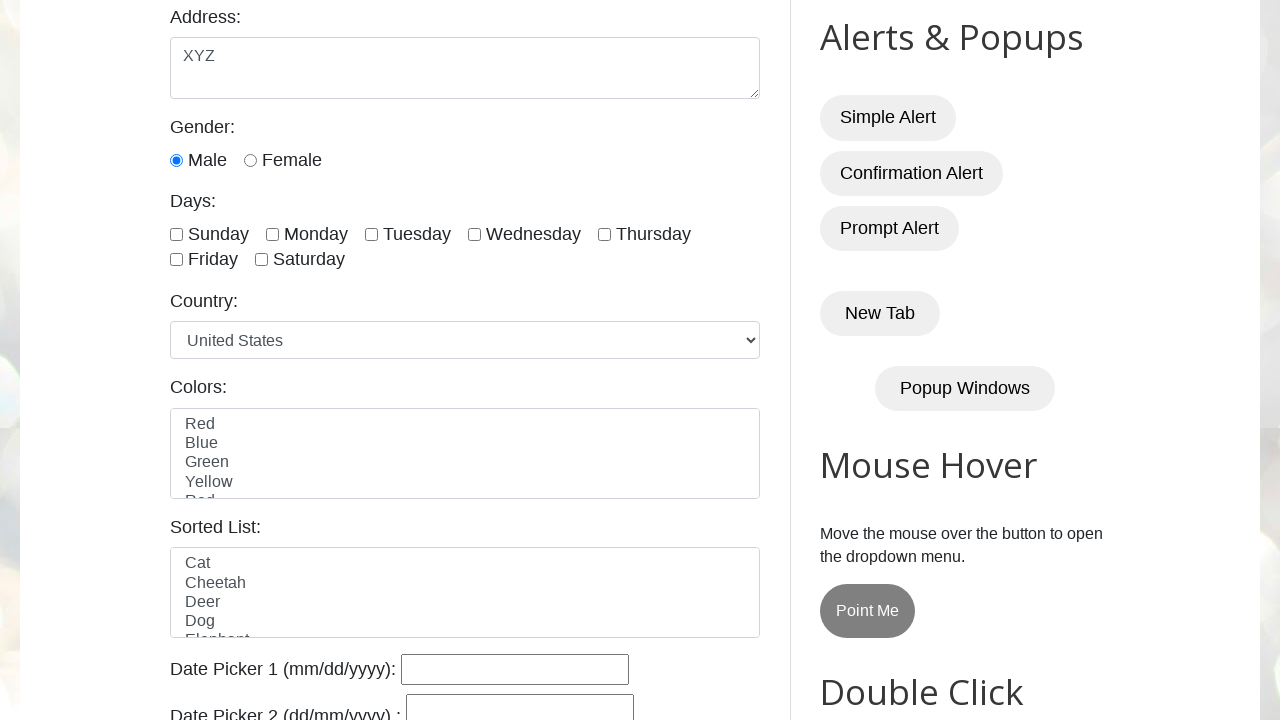

Scrolled down by 100px (iteration 3/20)
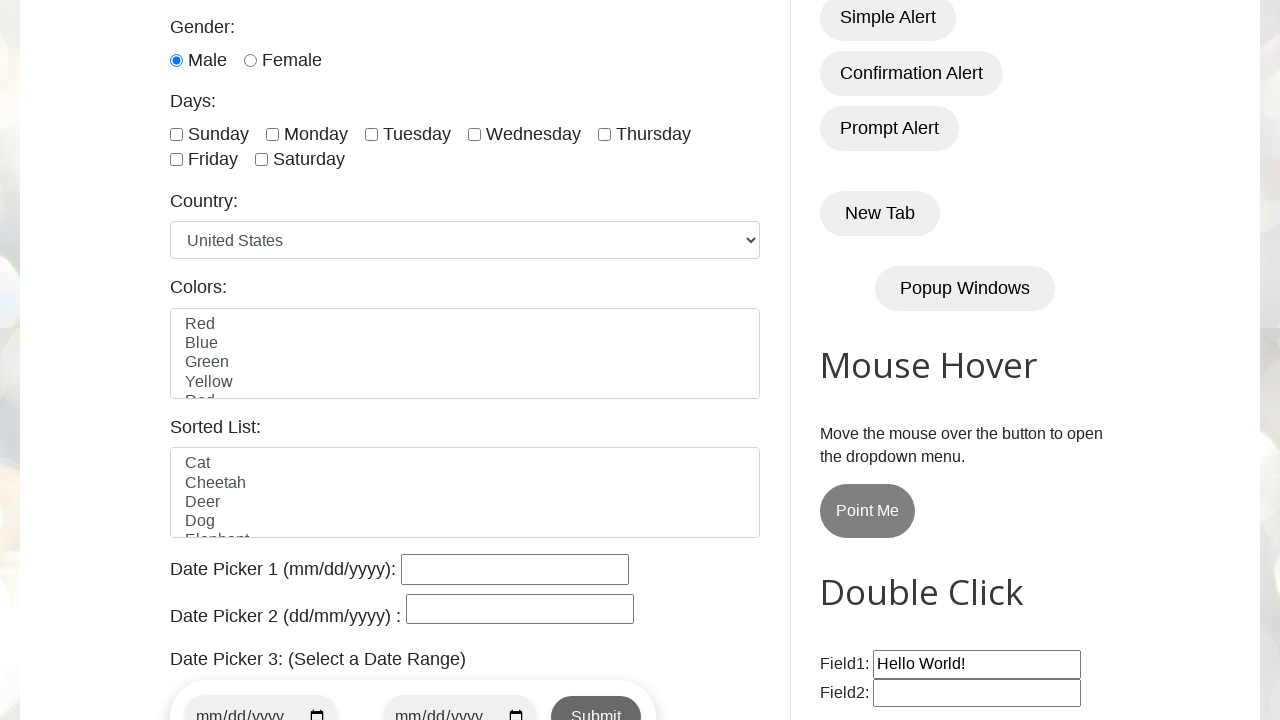

Scrolled down by 100px (iteration 4/20)
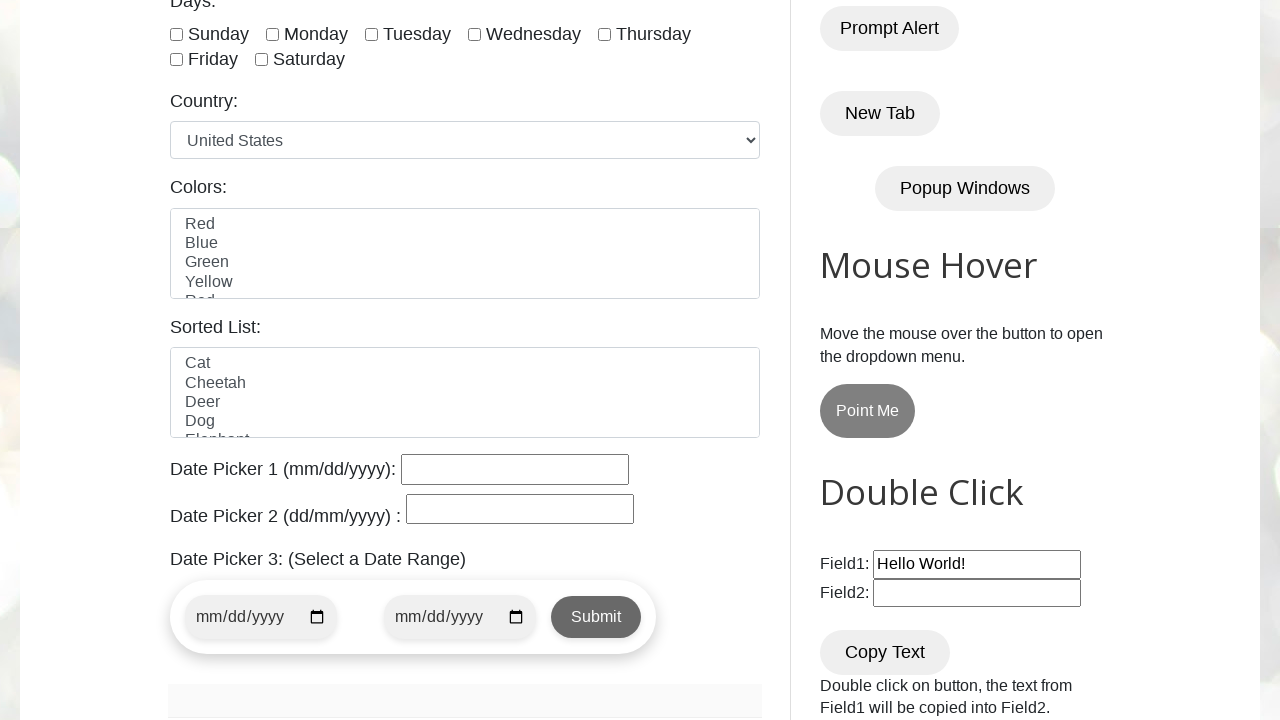

Scrolled down by 100px (iteration 5/20)
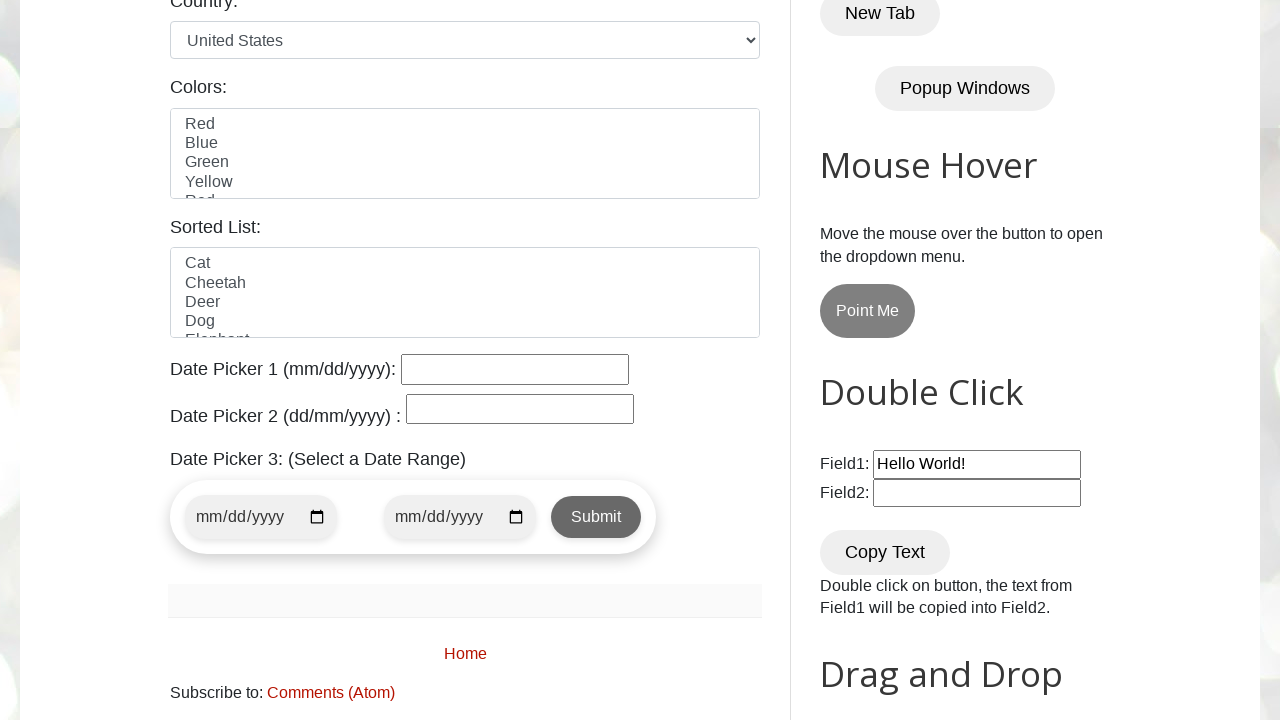

Scrolled down by 100px (iteration 6/20)
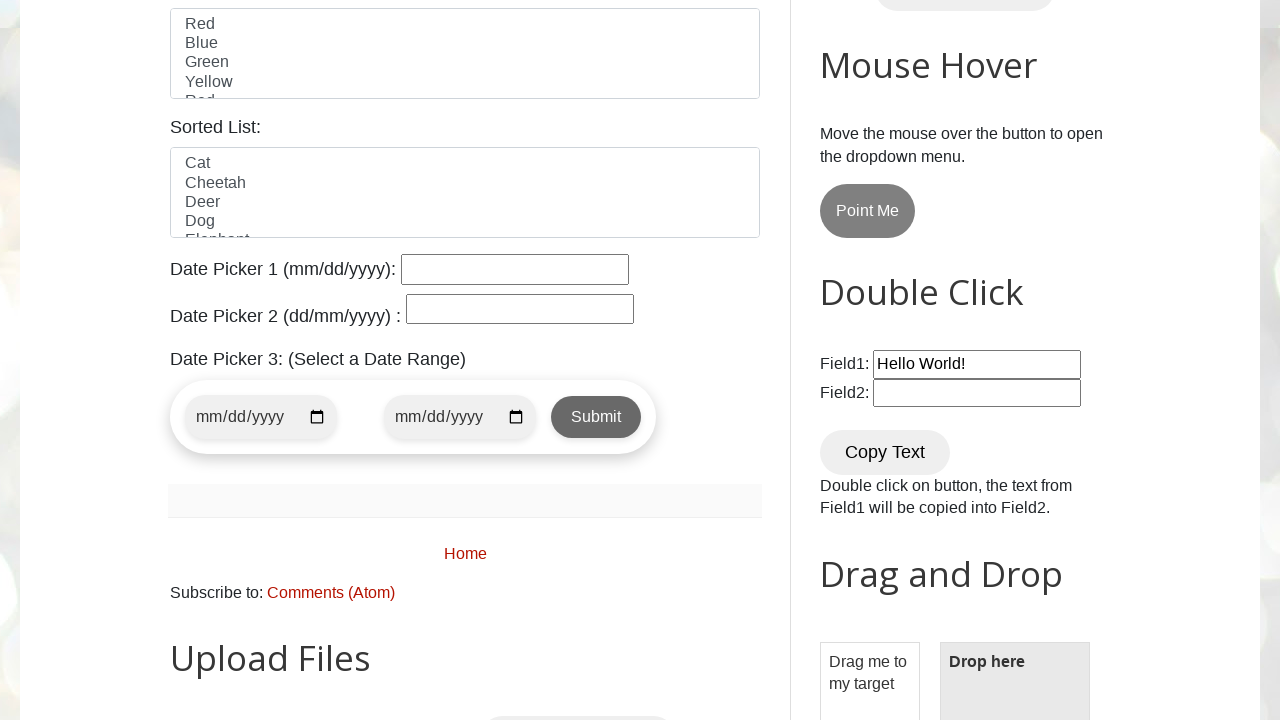

Scrolled down by 100px (iteration 7/20)
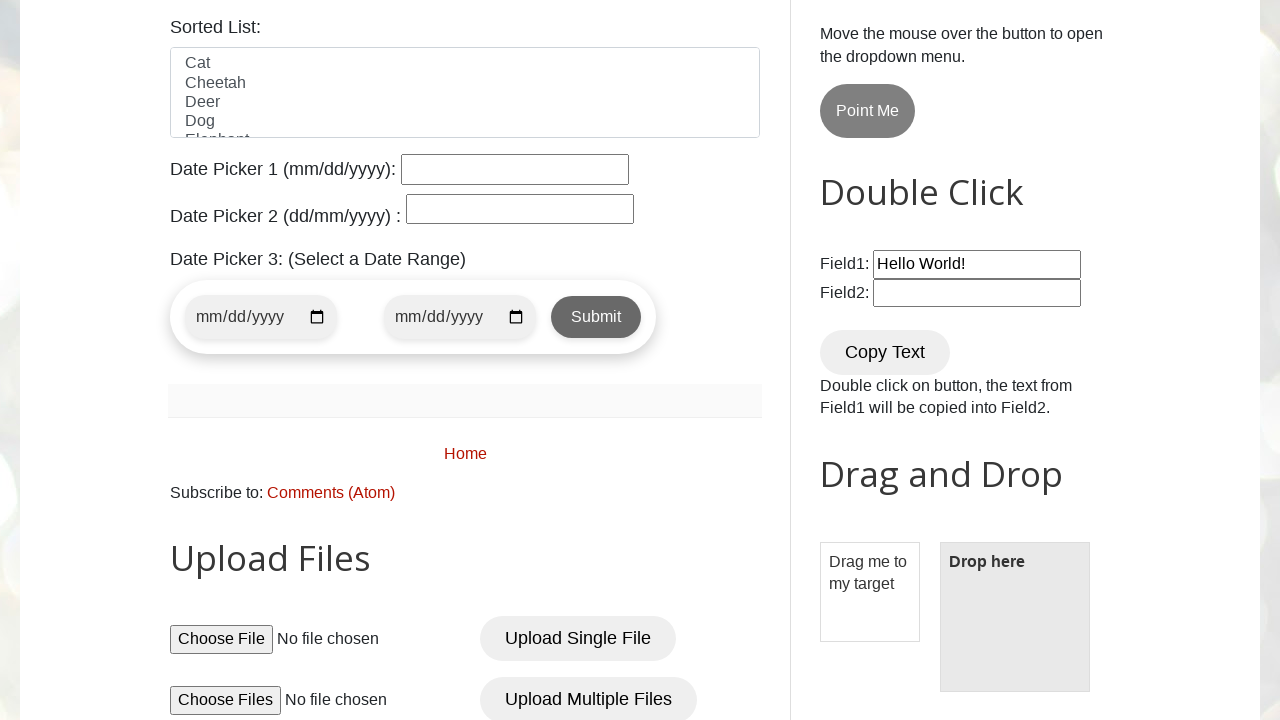

Scrolled down by 100px (iteration 8/20)
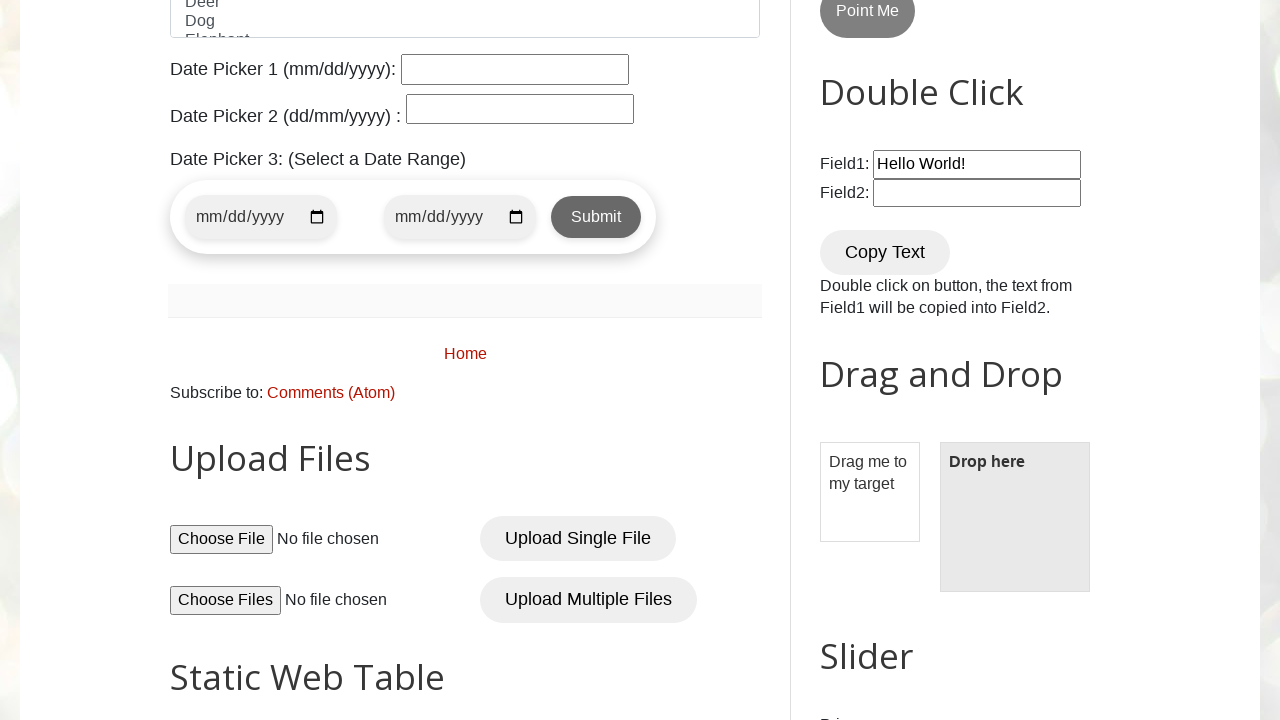

Scrolled down by 100px (iteration 9/20)
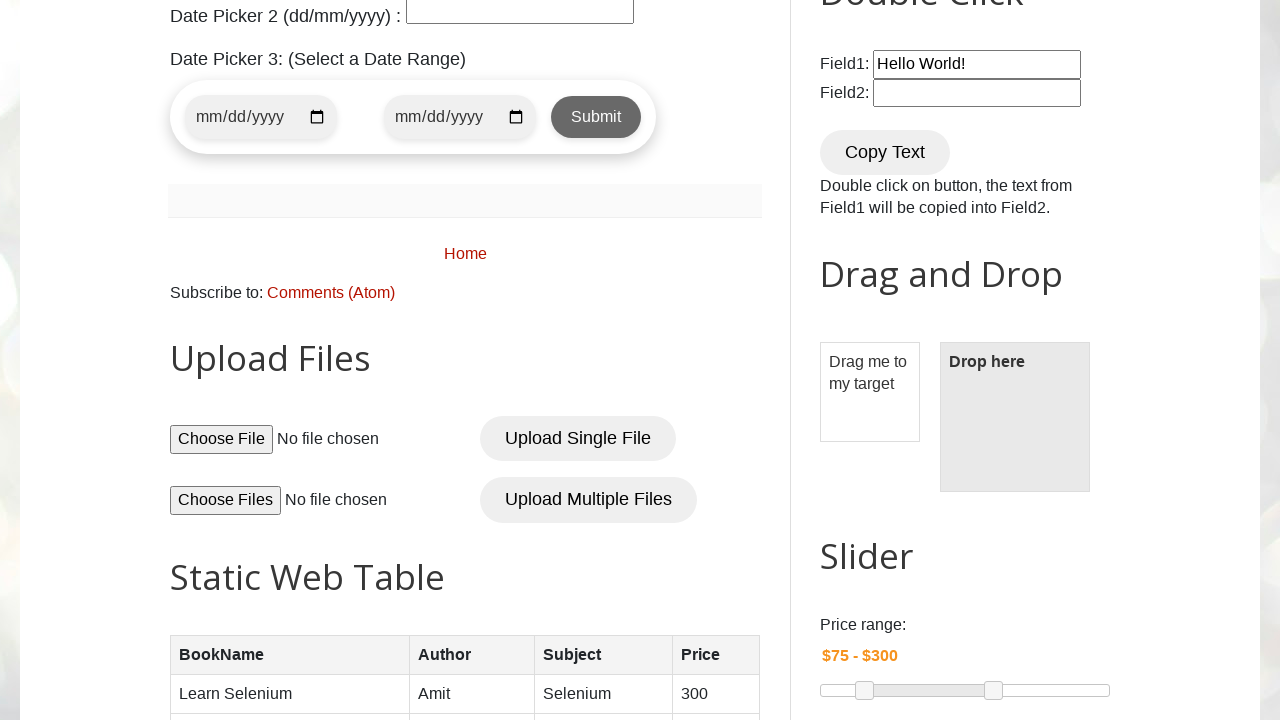

Scrolled down by 100px (iteration 10/20)
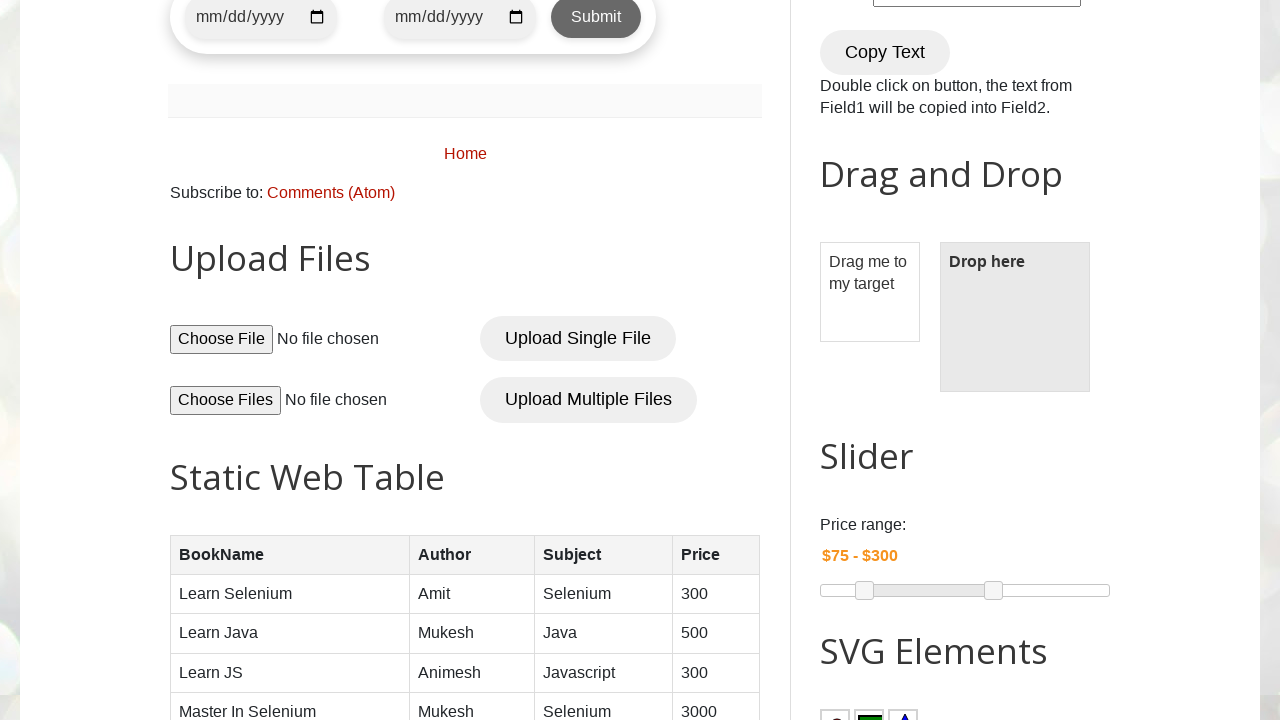

Scrolled down by 100px (iteration 11/20)
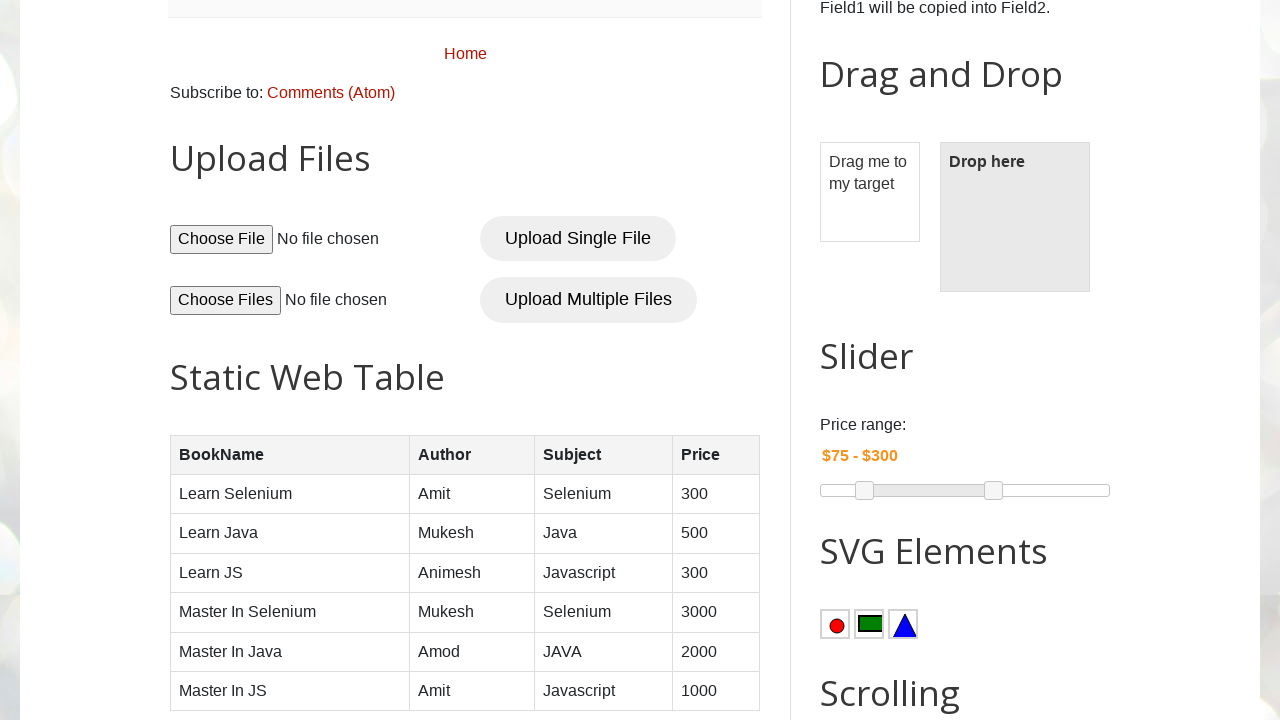

Scrolled down by 100px (iteration 12/20)
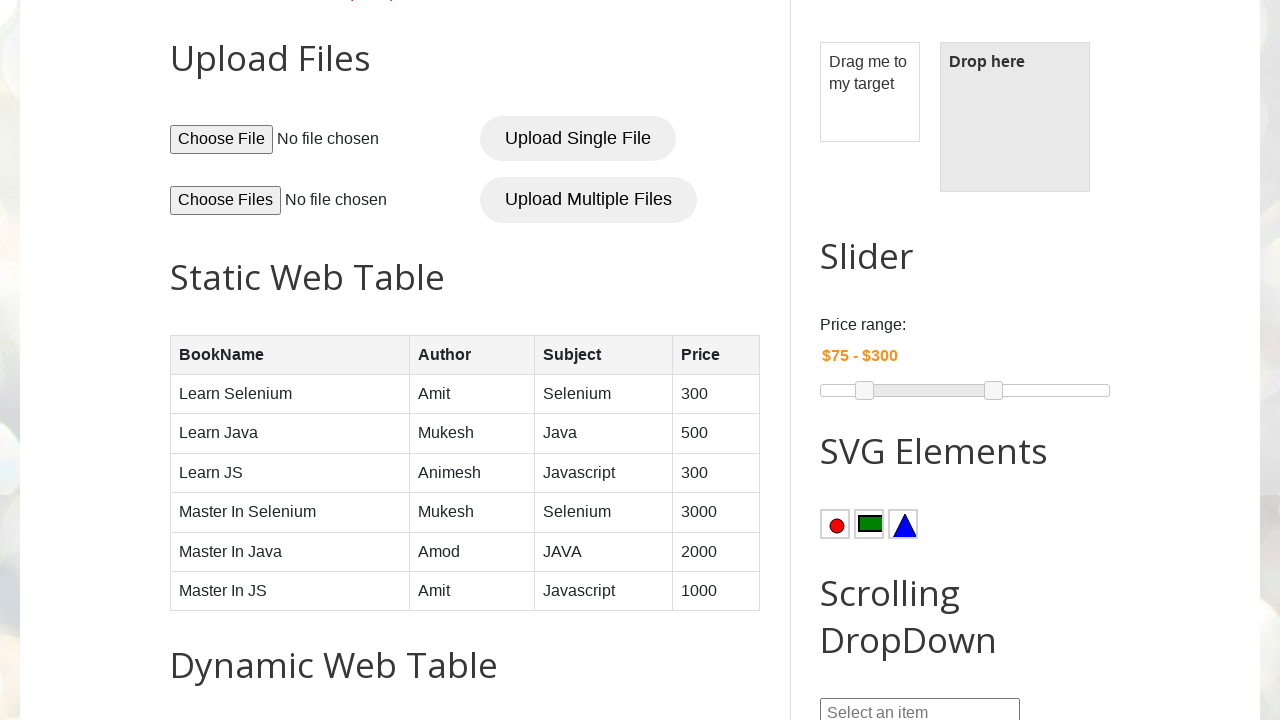

Scrolled down by 100px (iteration 13/20)
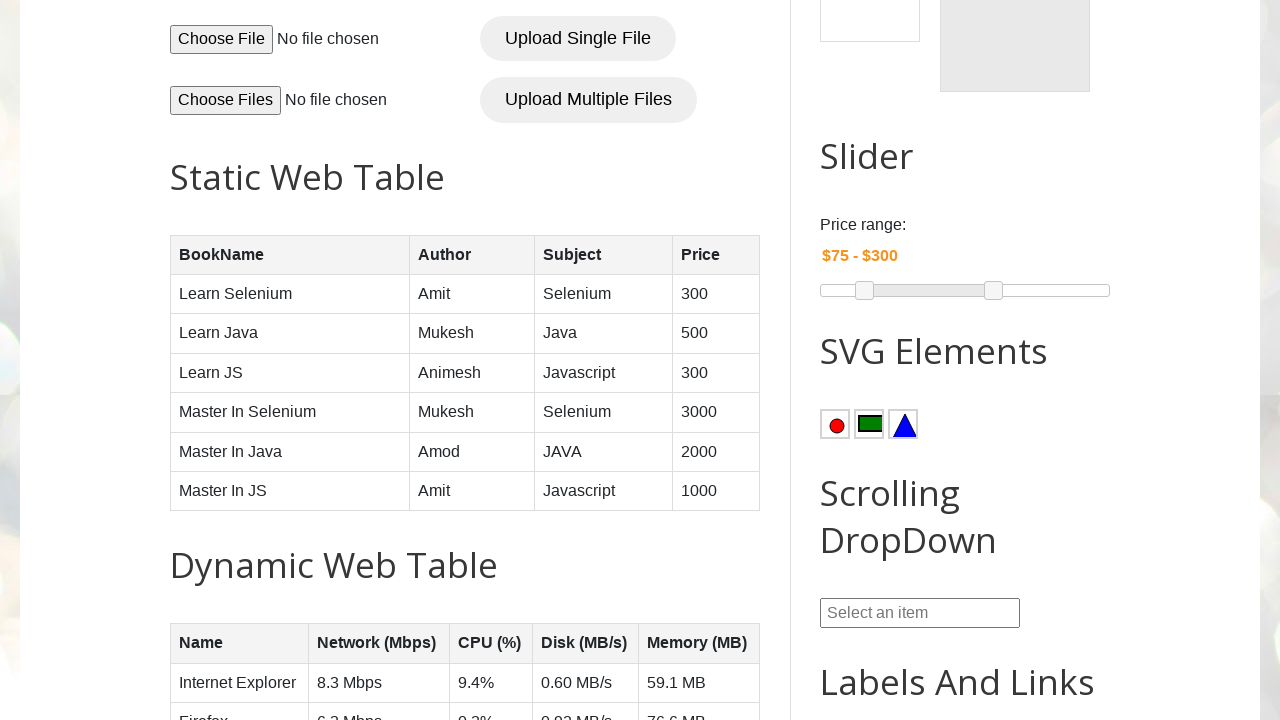

Scrolled down by 100px (iteration 14/20)
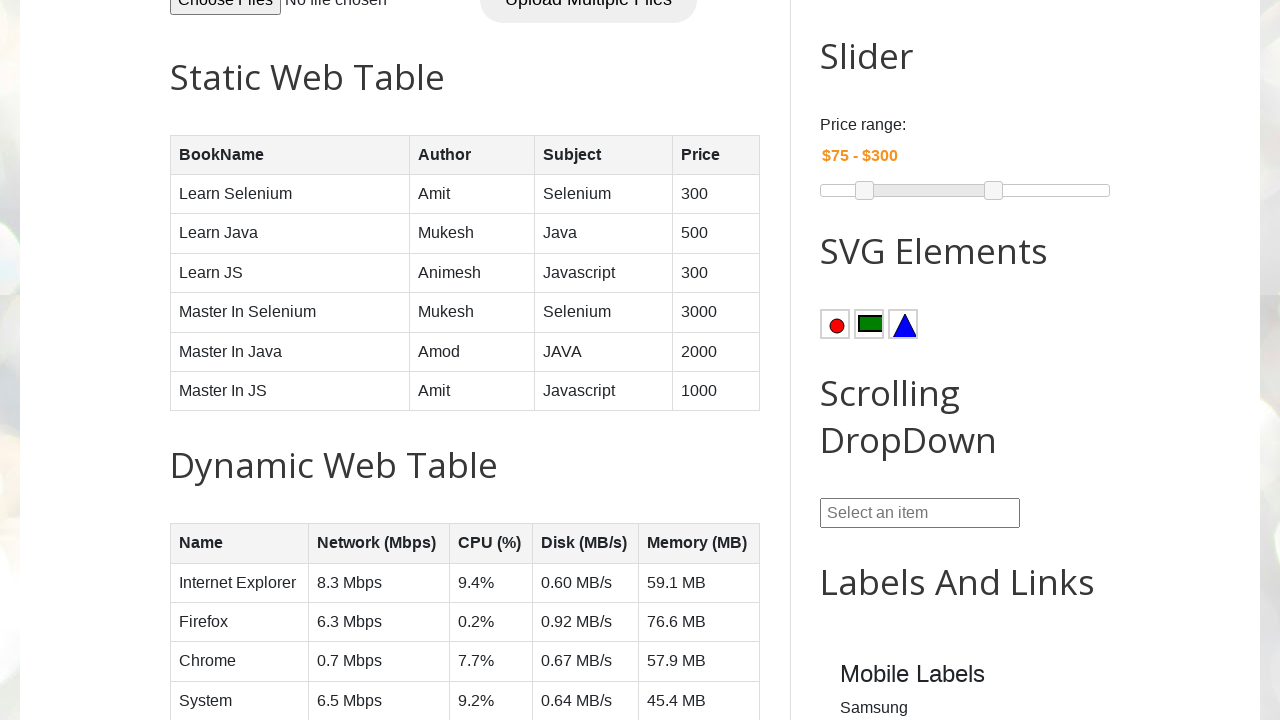

Scrolled down by 100px (iteration 15/20)
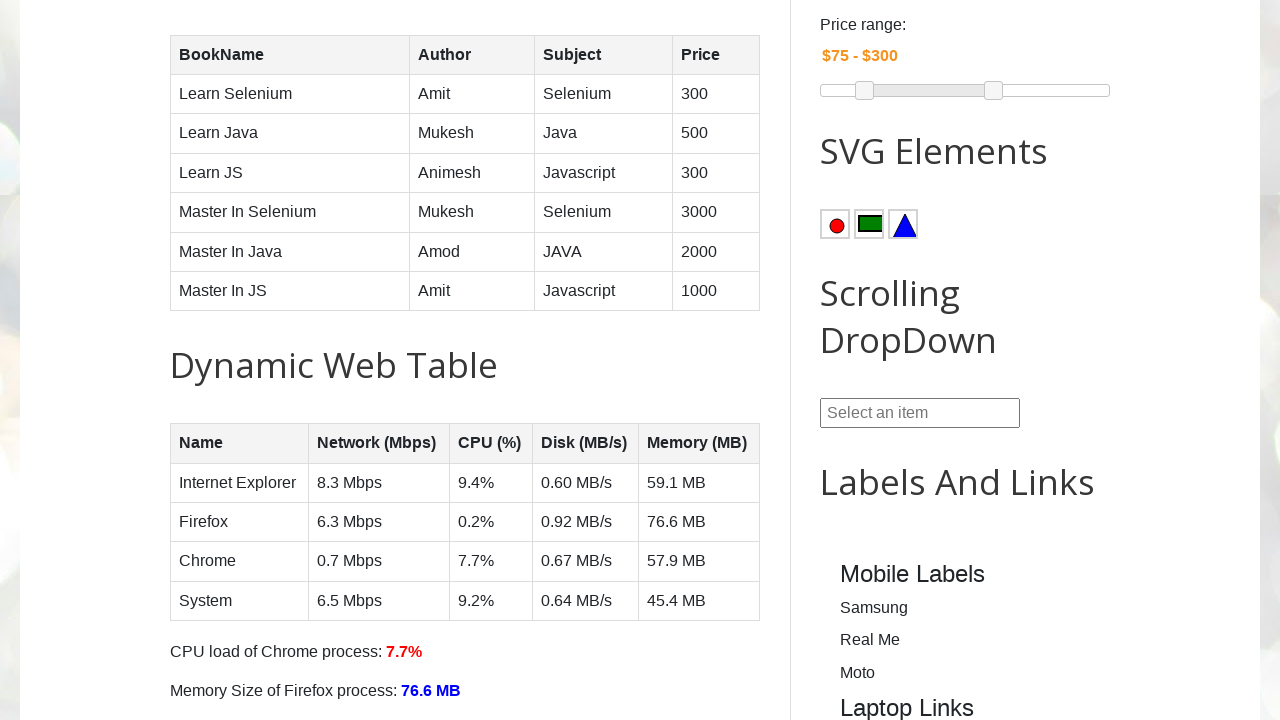

Scrolled down by 100px (iteration 16/20)
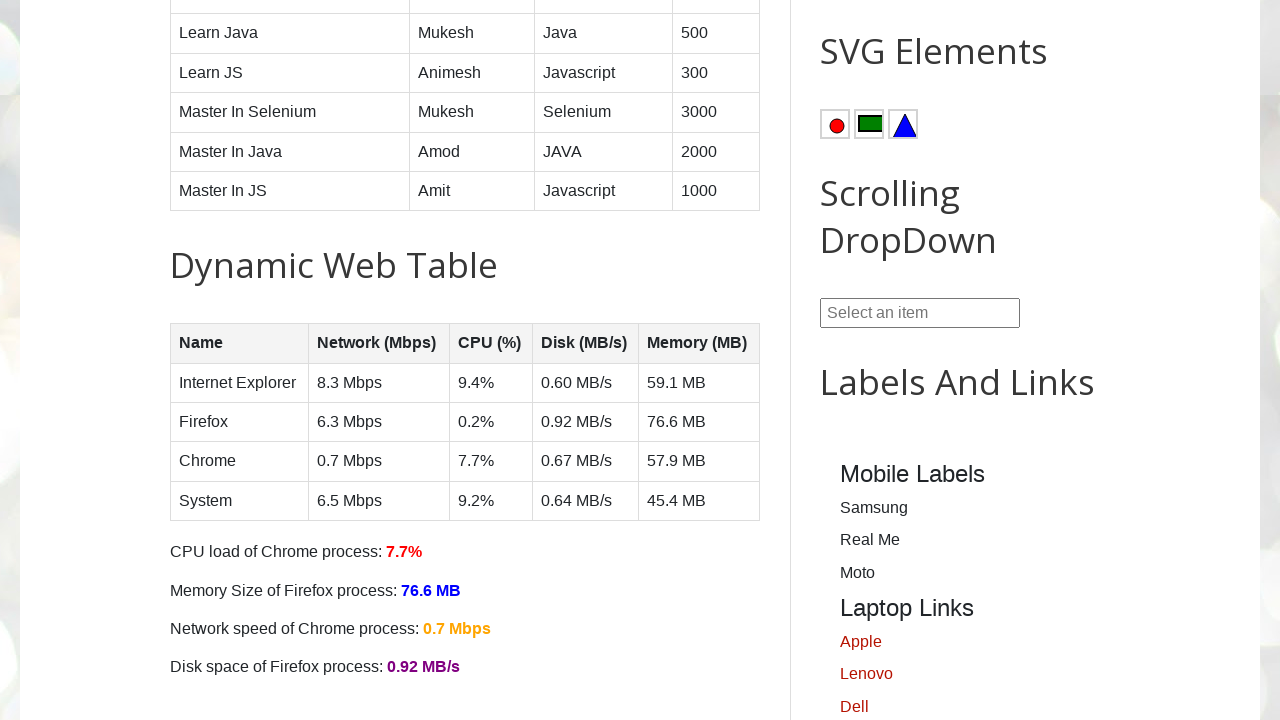

Scrolled down by 100px (iteration 17/20)
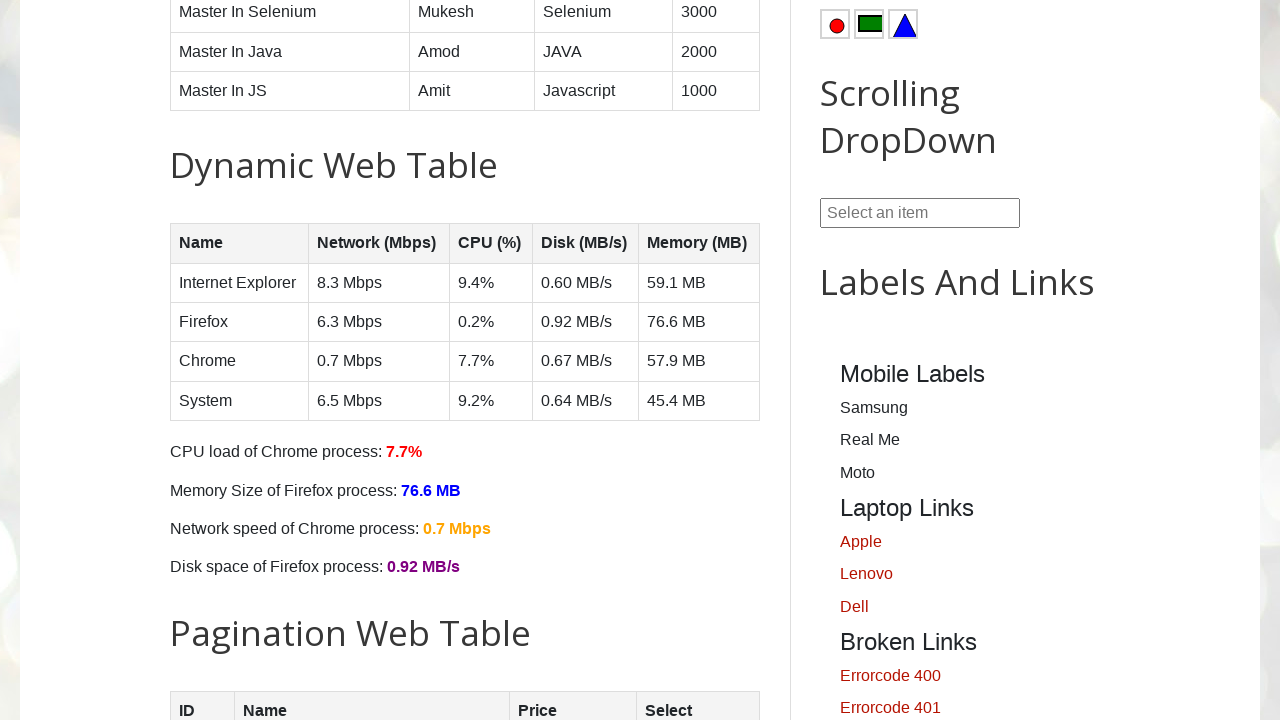

Scrolled down by 100px (iteration 18/20)
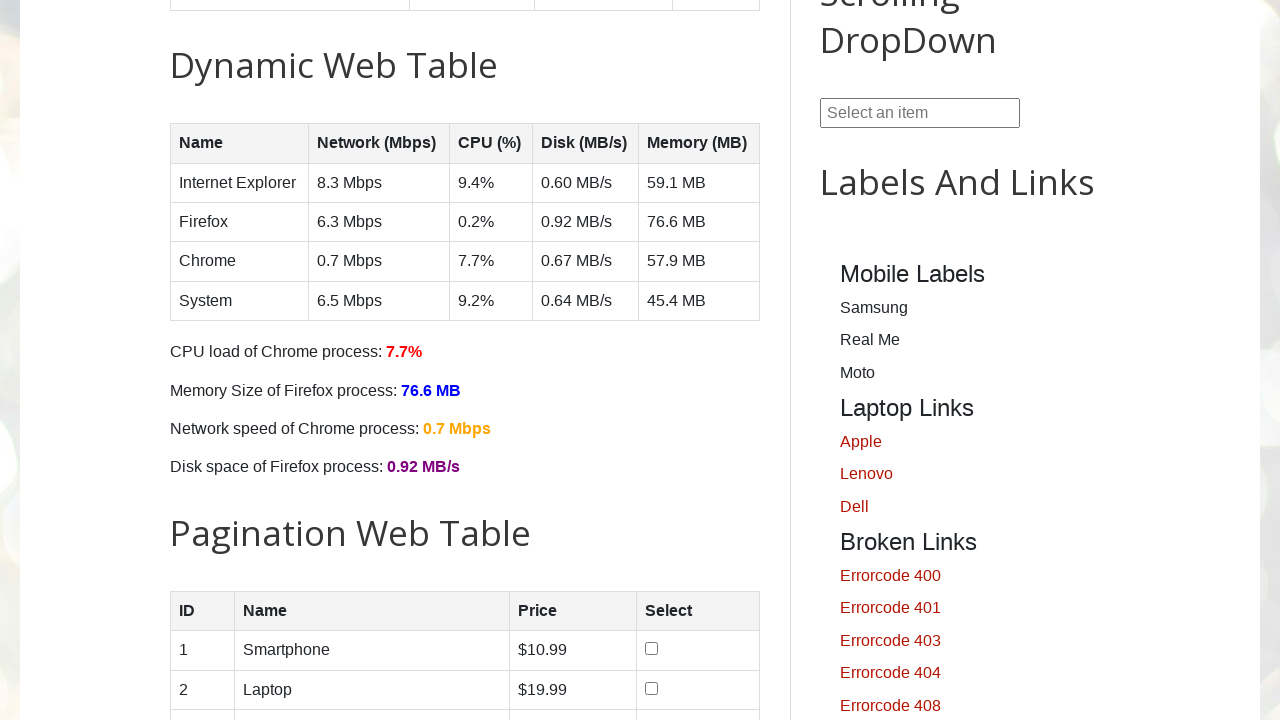

Scrolled down by 100px (iteration 19/20)
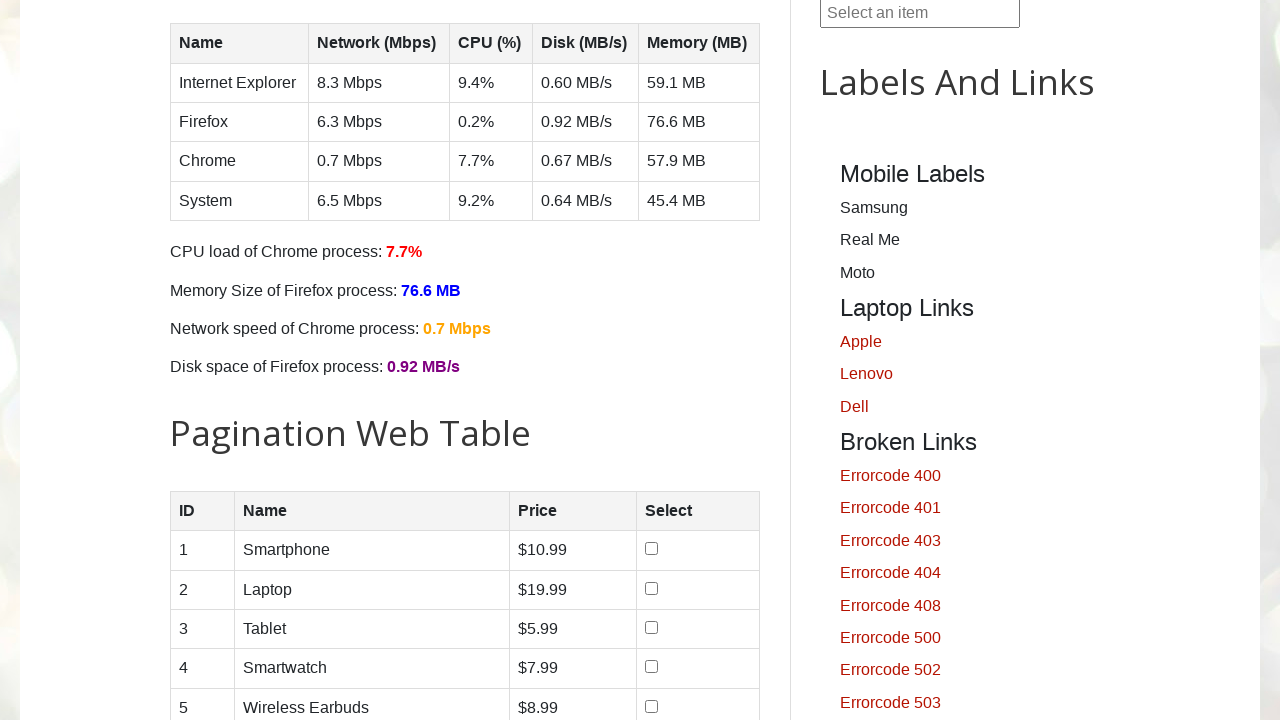

Scrolled down by 100px (iteration 20/20)
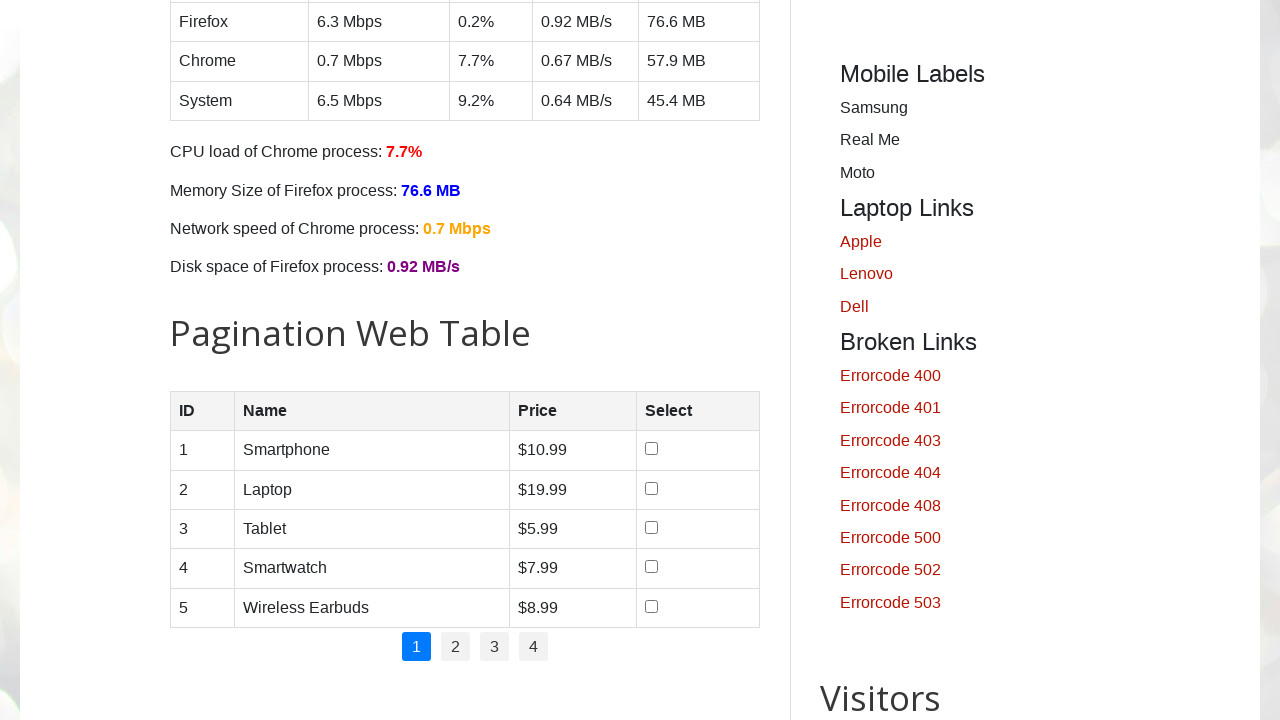

Retrieved current scroll position: 2439px
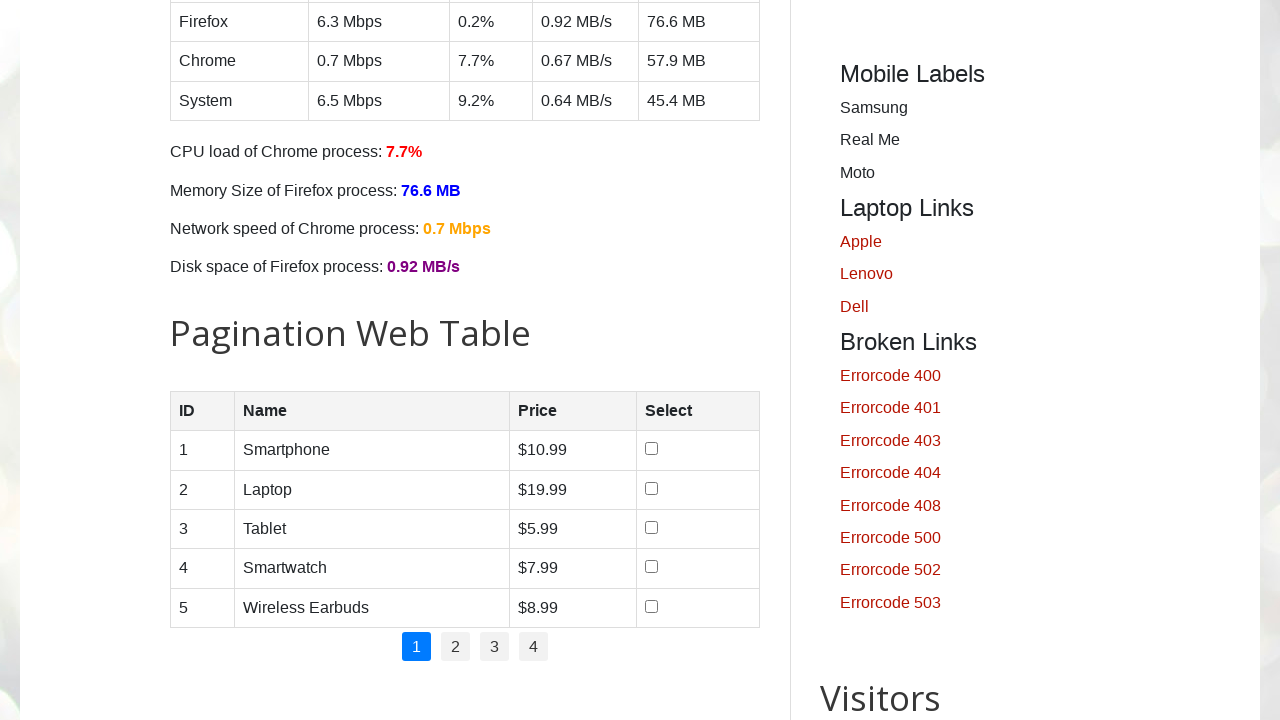

Scrolled attribution element into view
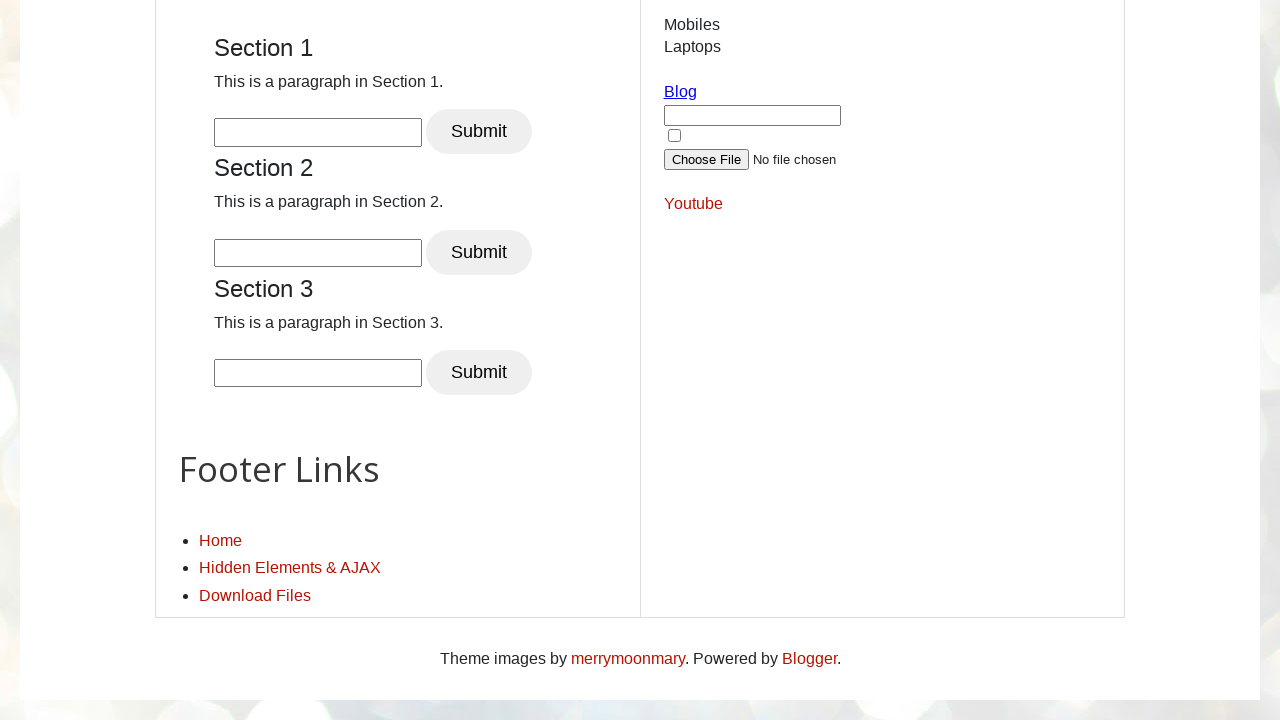

Applied zoom level: 20%
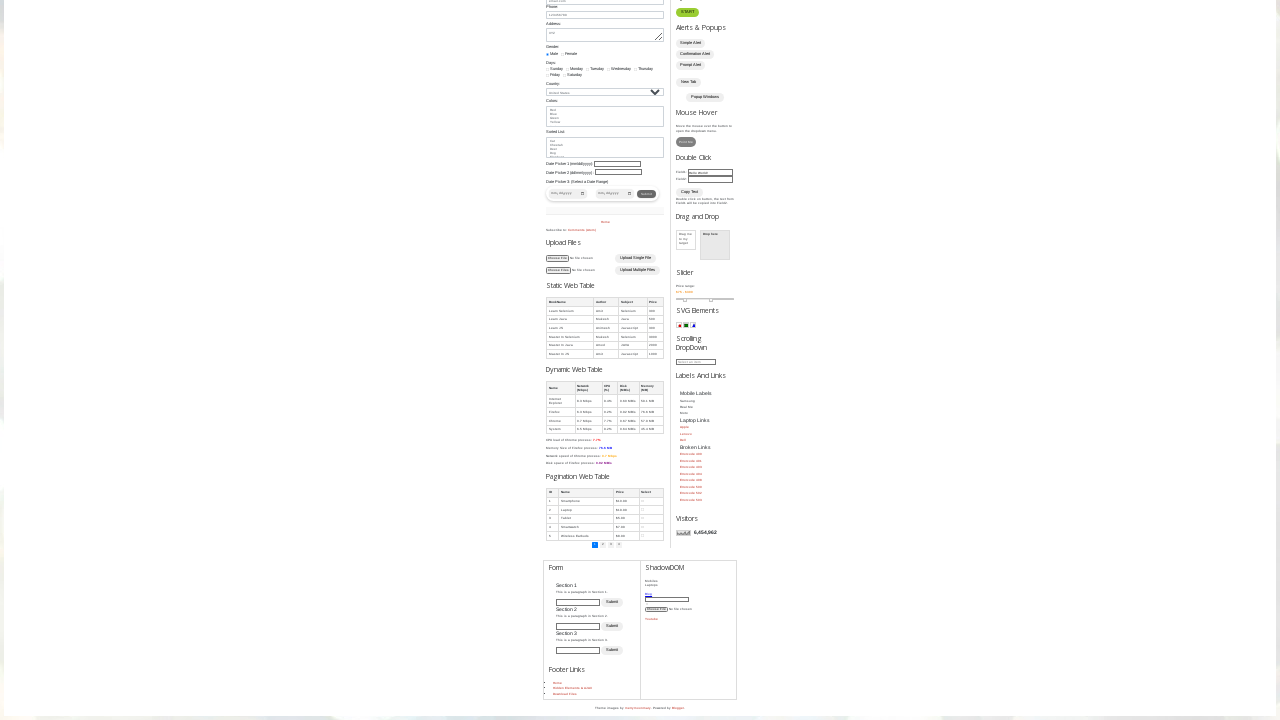

Waited 2 seconds at zoom level 20%
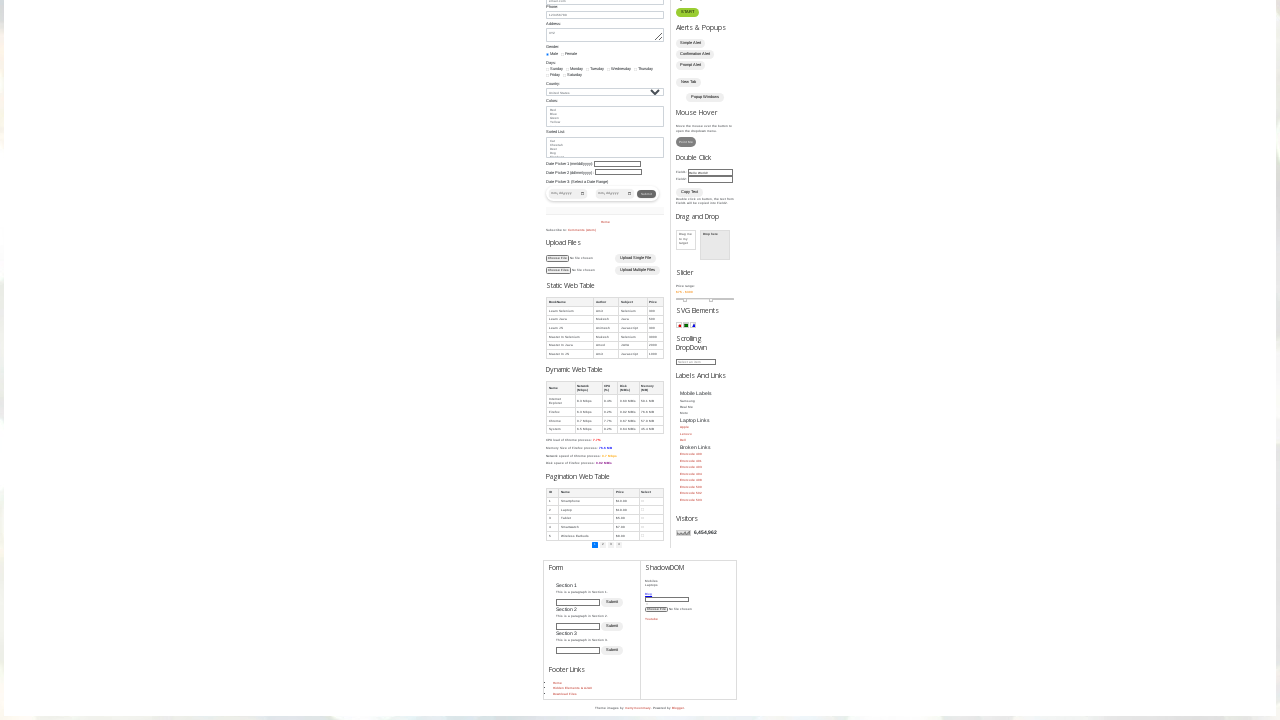

Applied zoom level: 40%
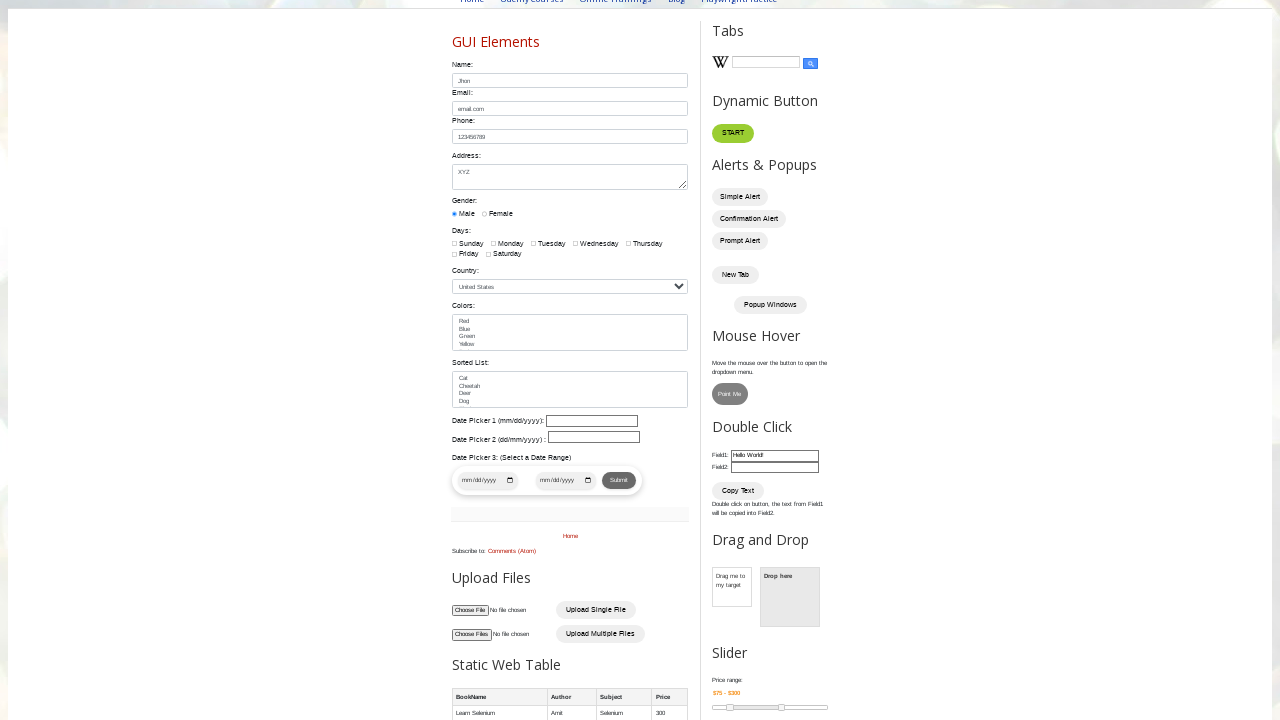

Waited 2 seconds at zoom level 40%
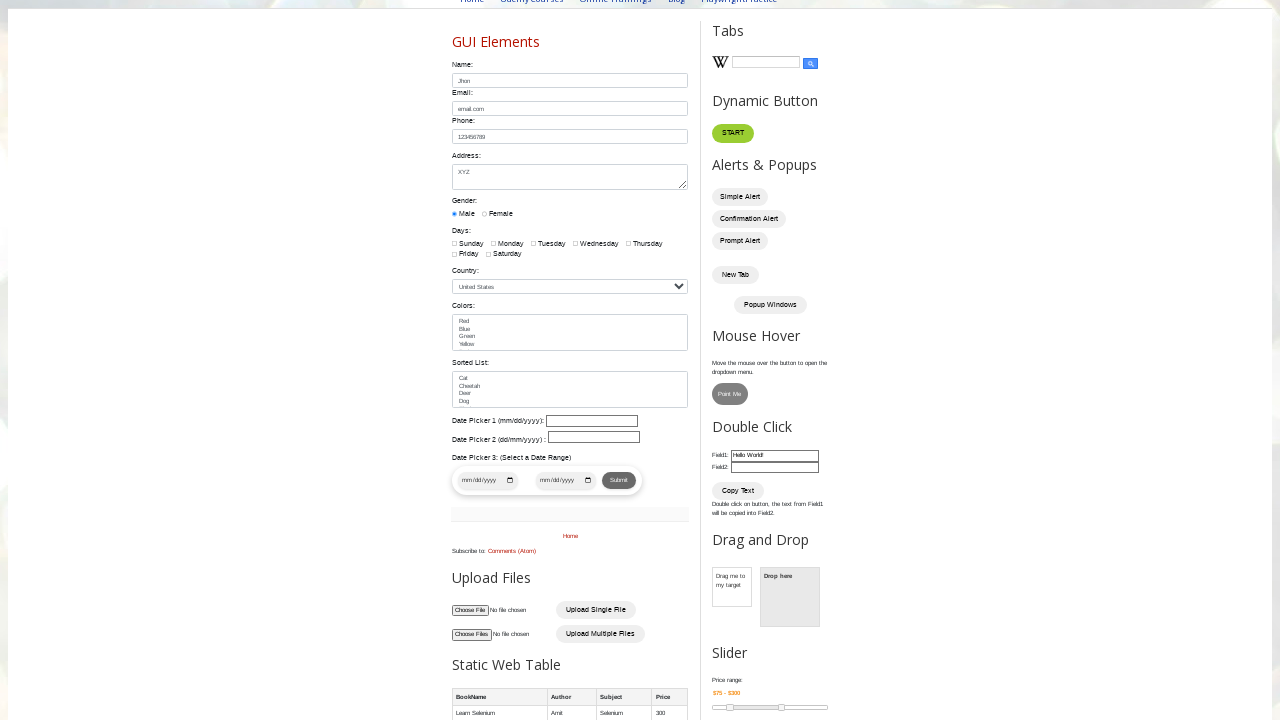

Applied zoom level: 60%
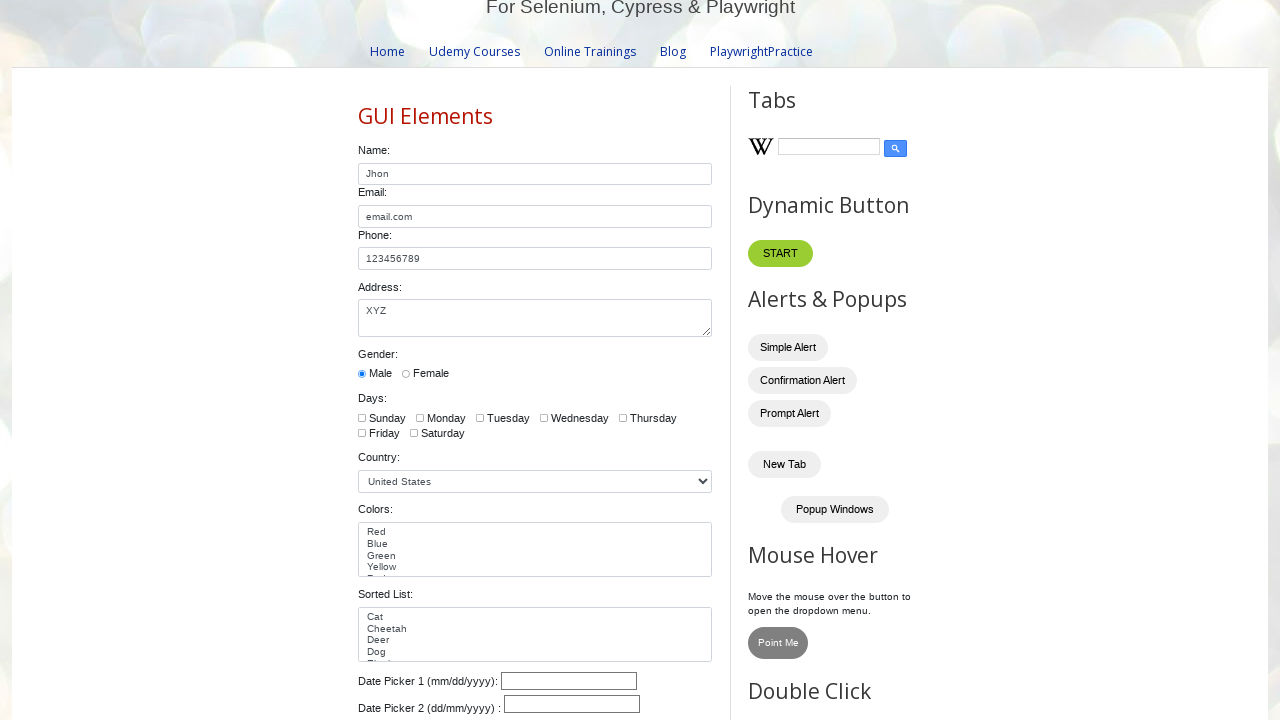

Waited 2 seconds at zoom level 60%
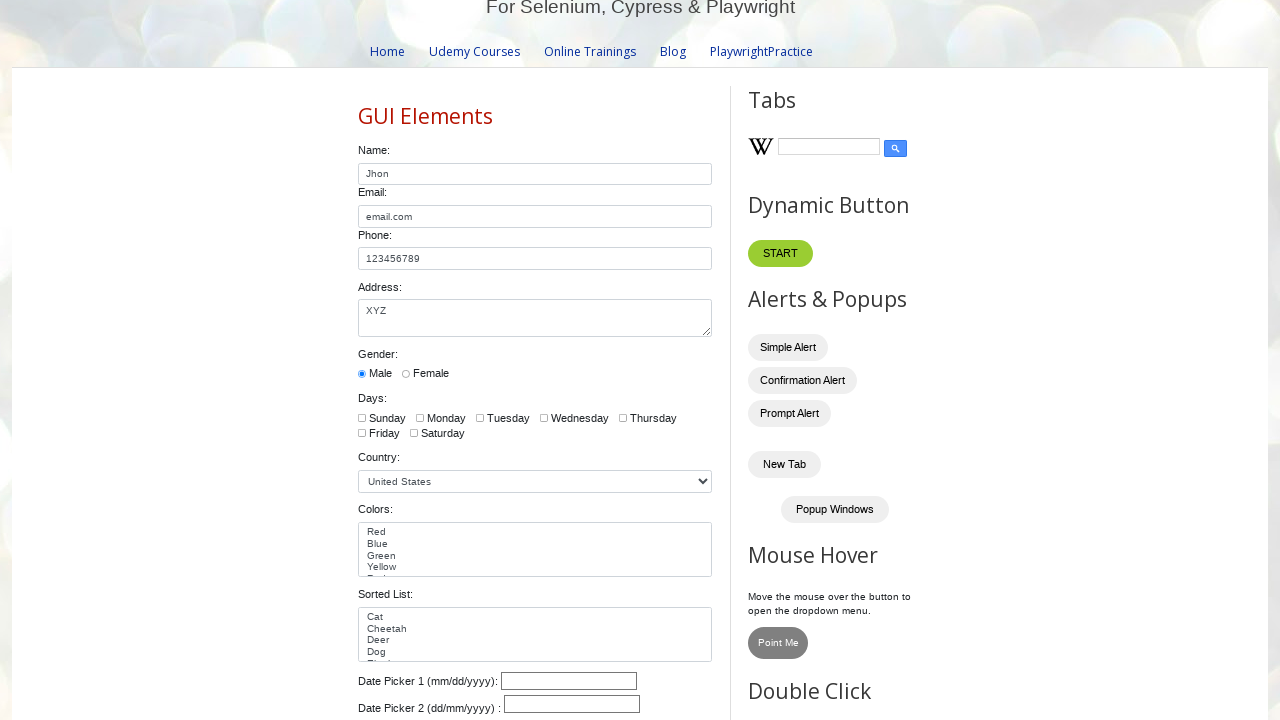

Applied zoom level: 80%
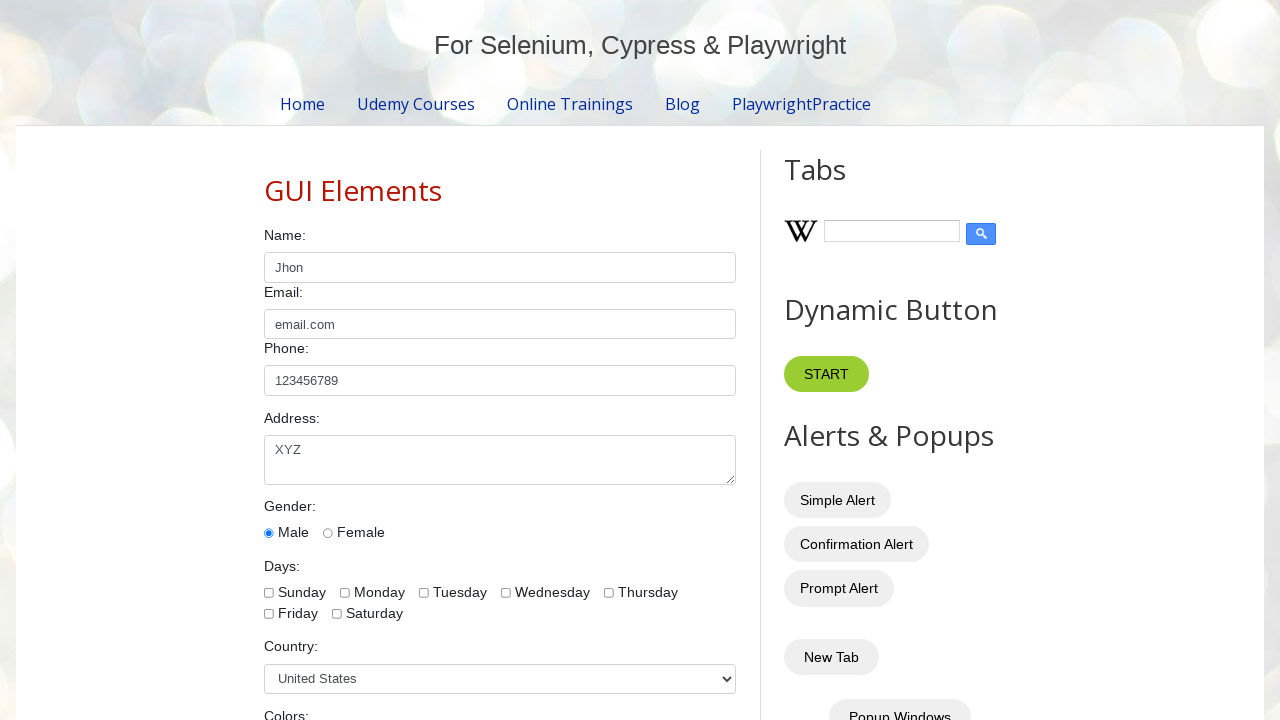

Waited 2 seconds at zoom level 80%
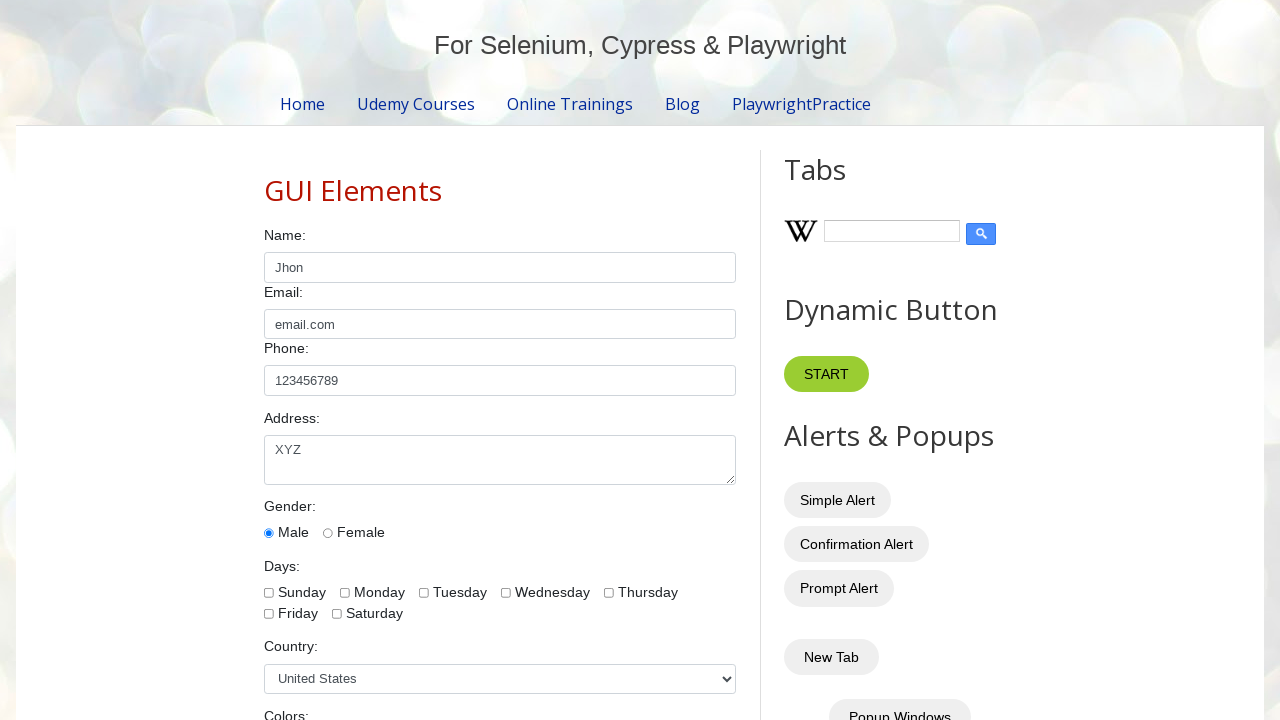

Applied zoom level: 100%
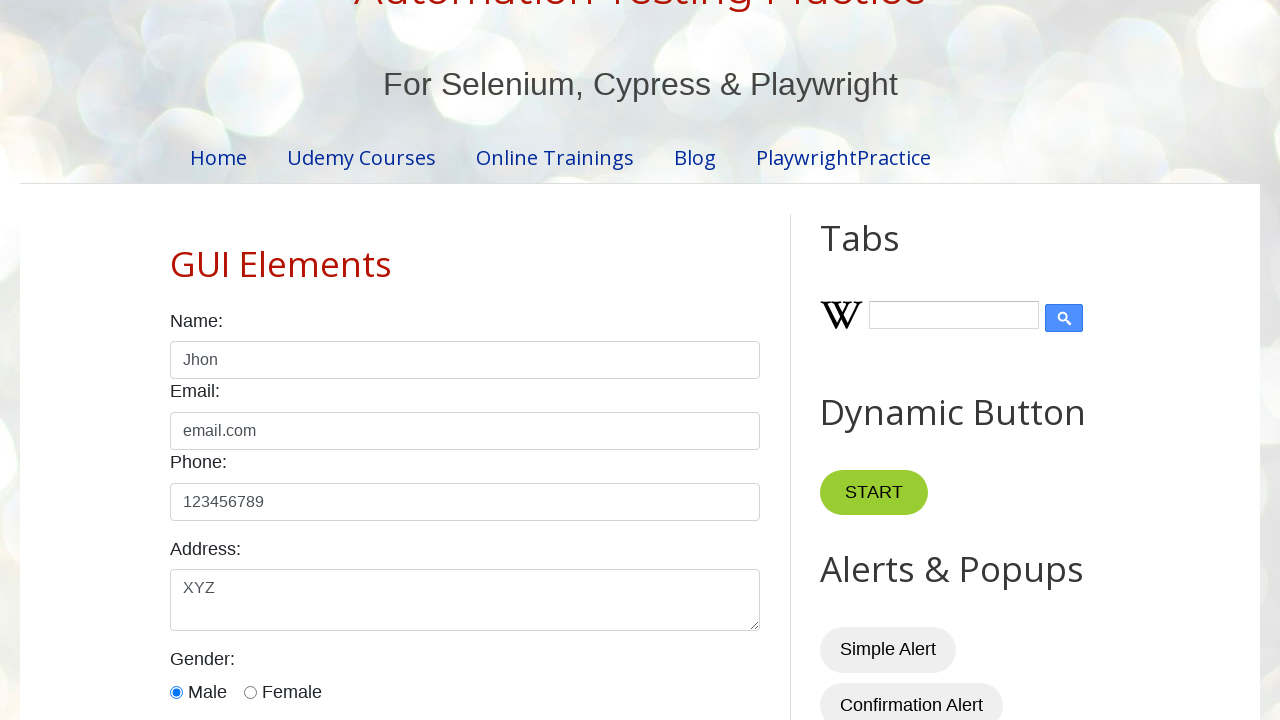

Waited 2 seconds at zoom level 100%
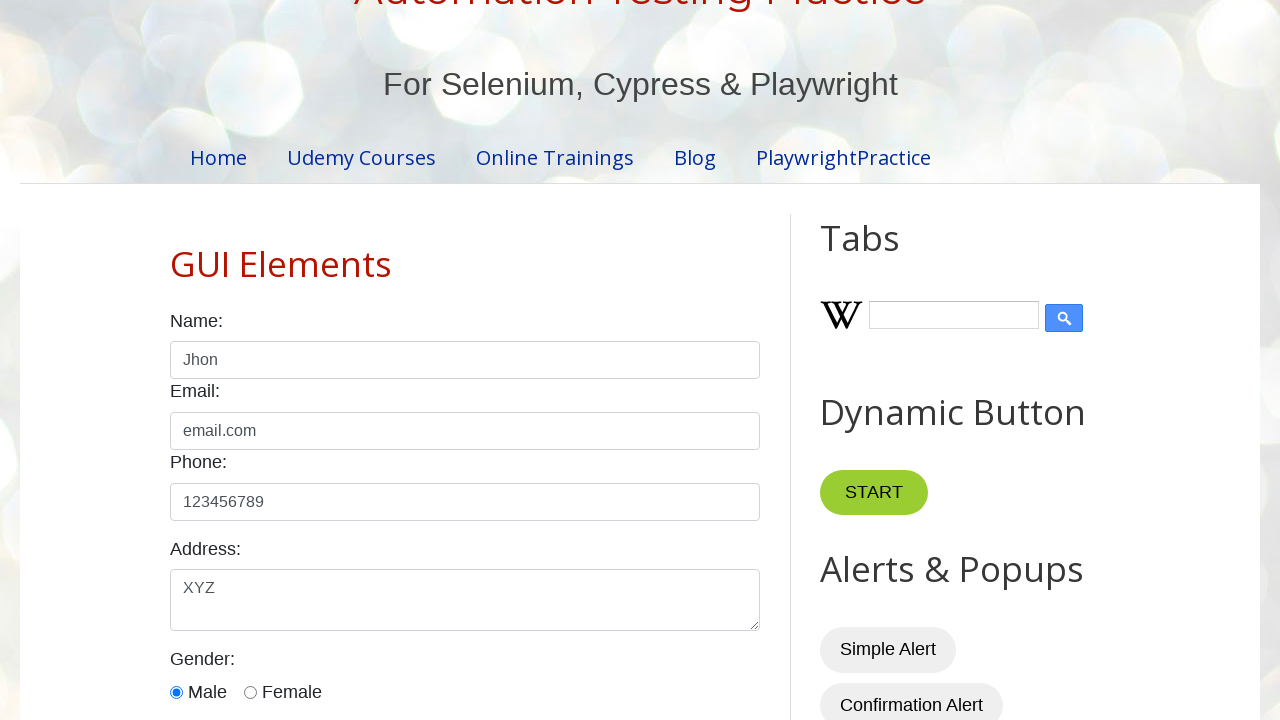

Applied zoom level: 80%
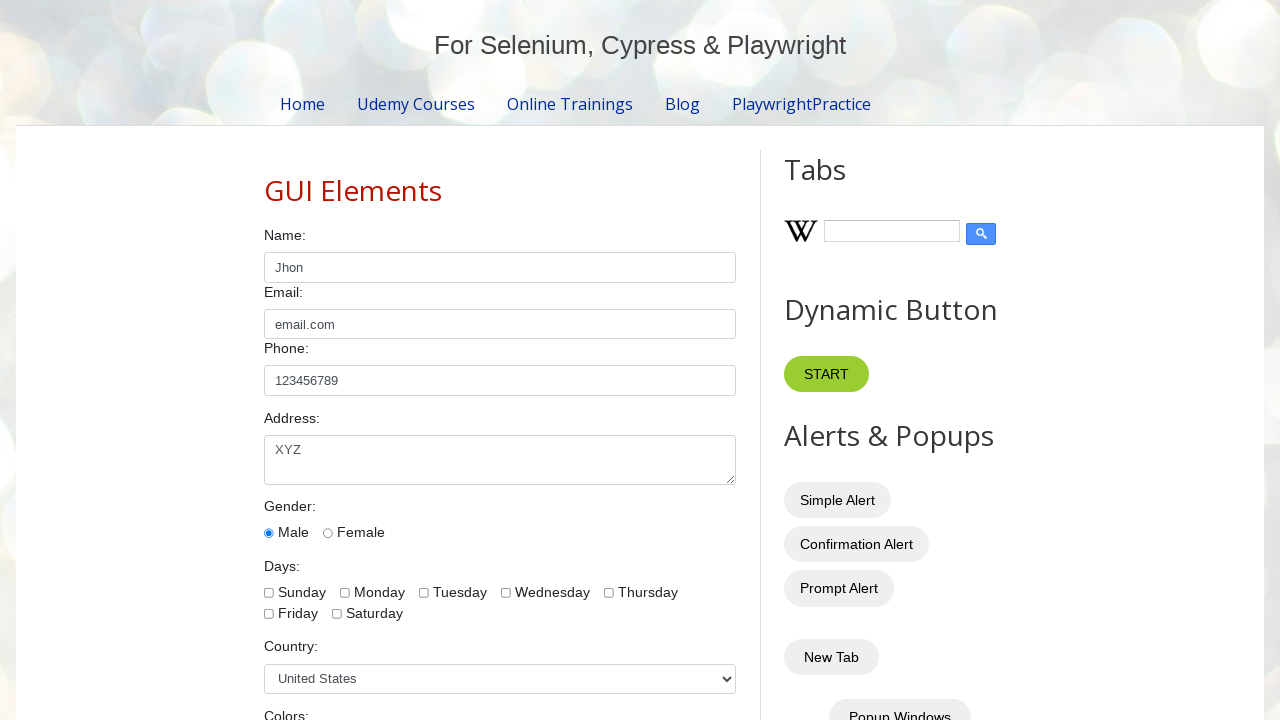

Waited 2 seconds at zoom level 80%
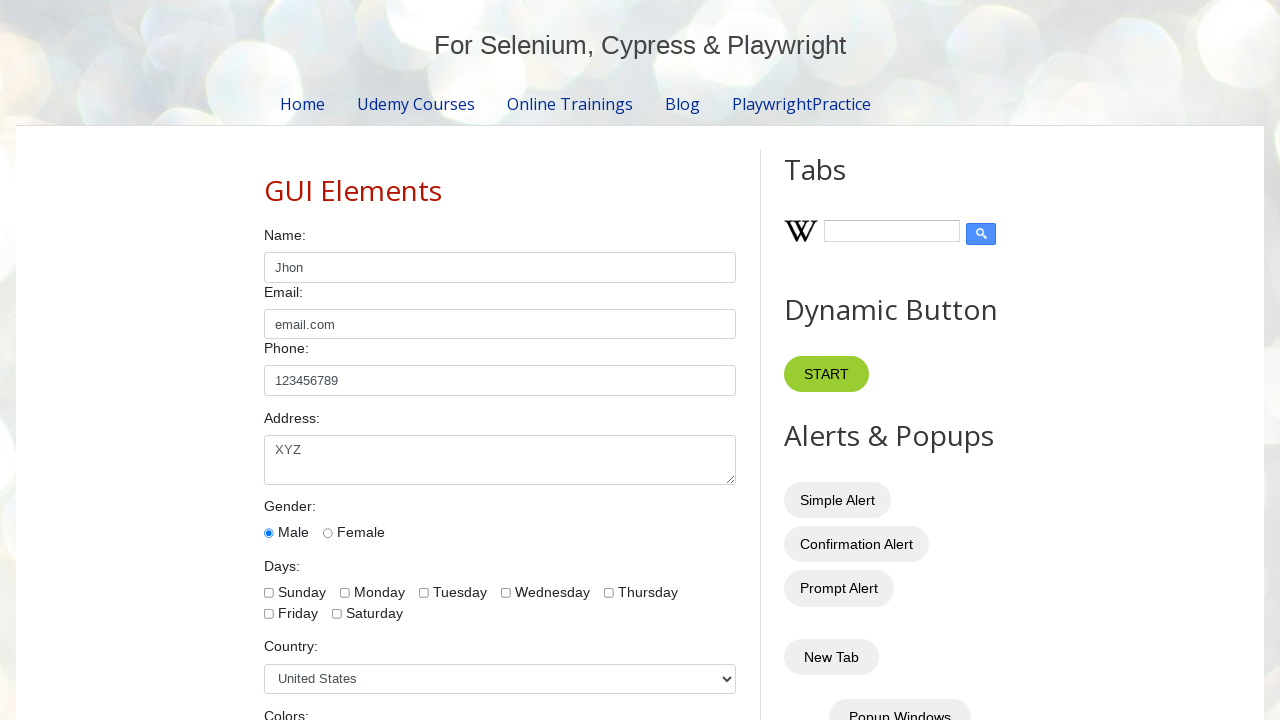

Applied zoom level: 60%
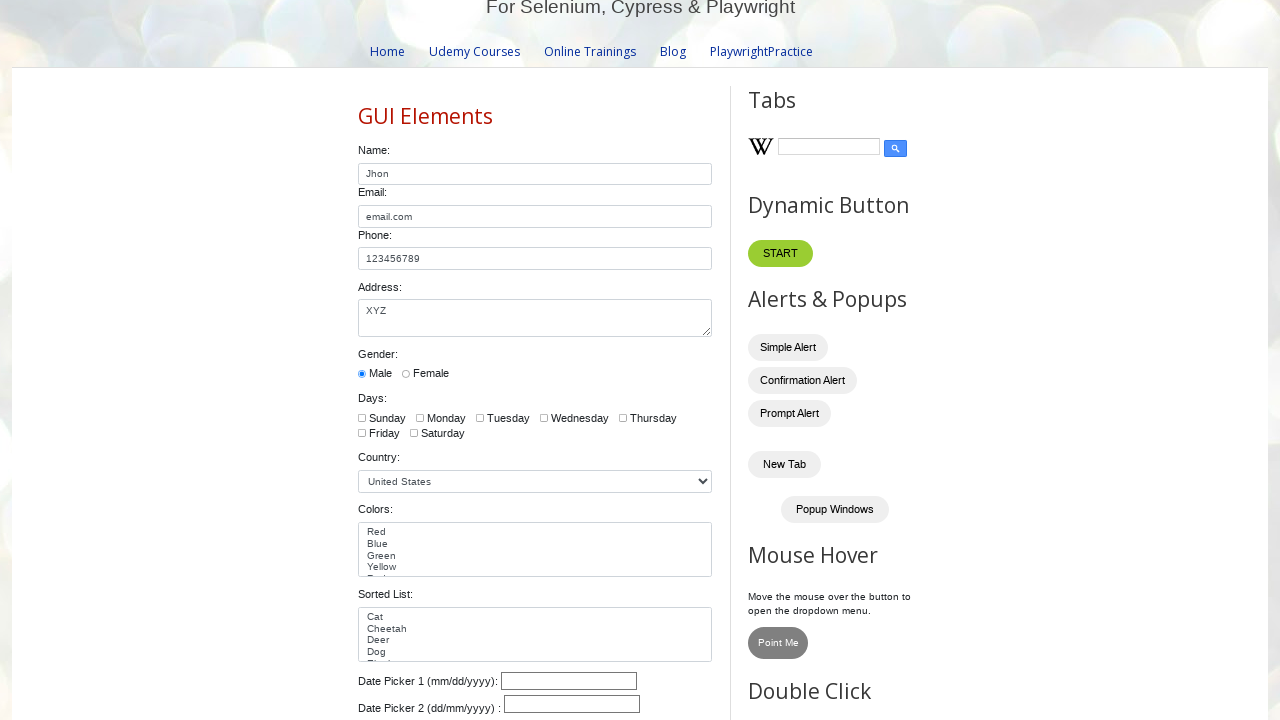

Waited 2 seconds at zoom level 60%
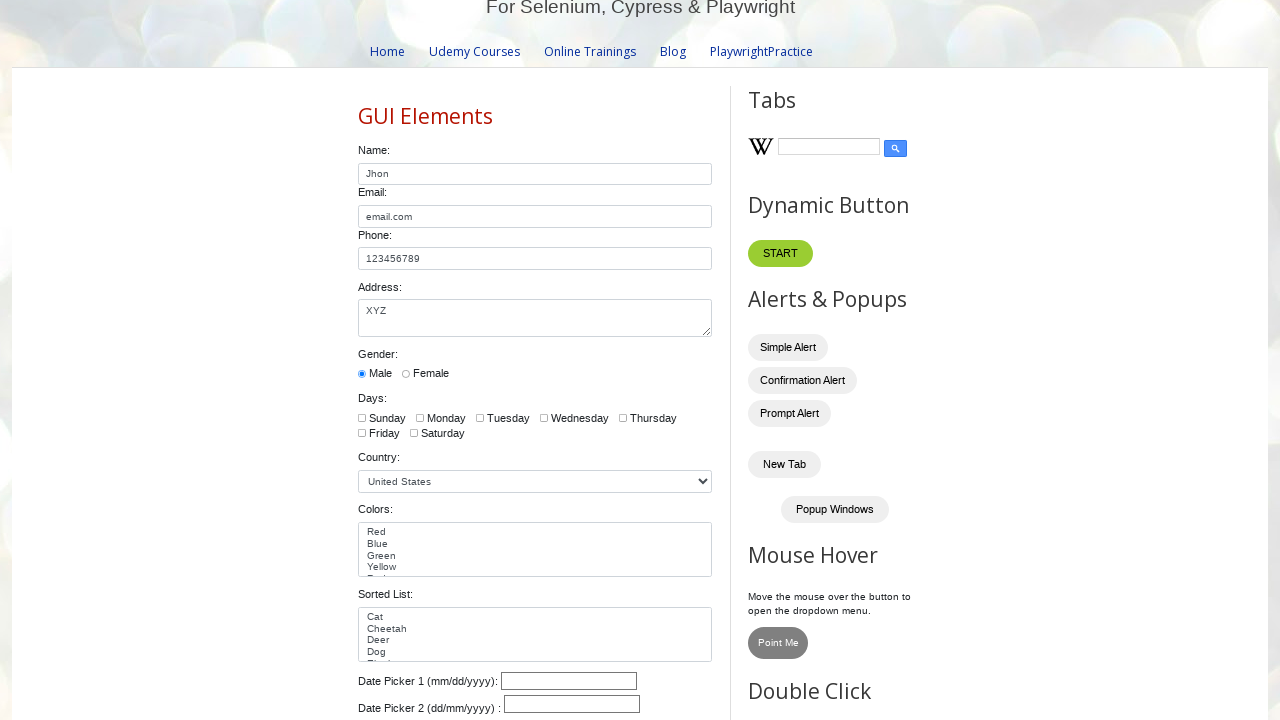

Applied zoom level: 40%
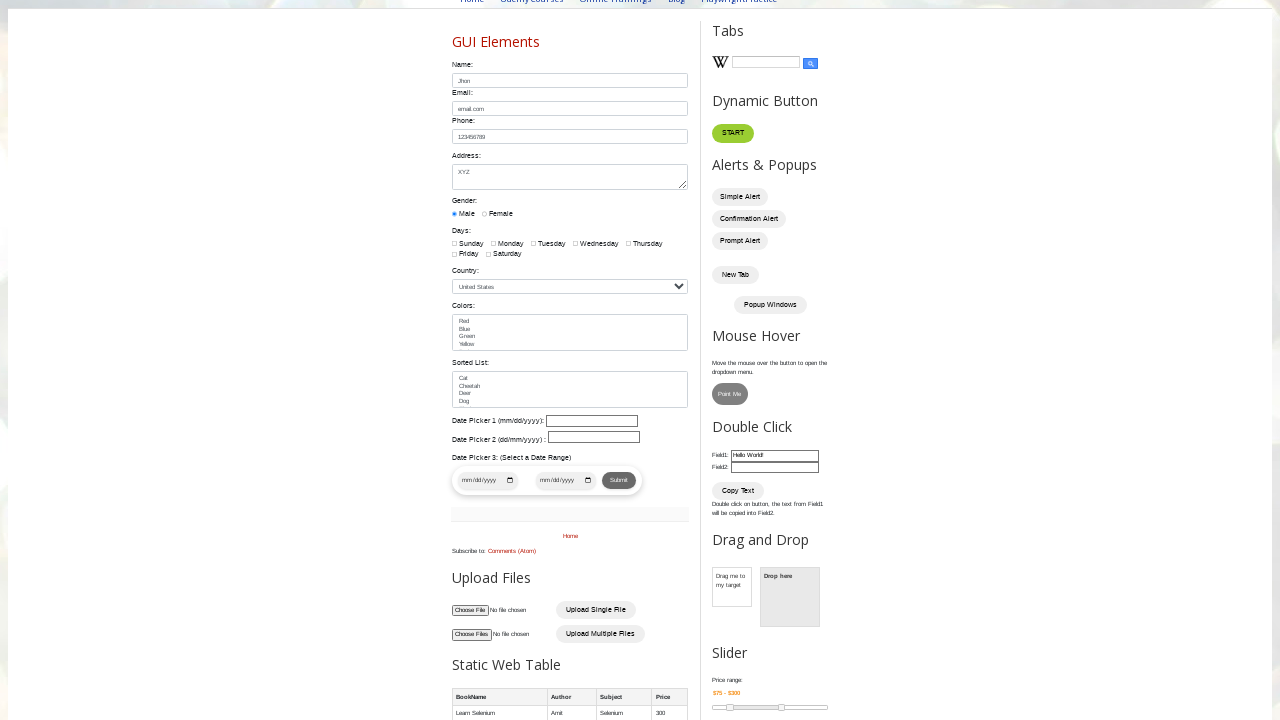

Waited 2 seconds at zoom level 40%
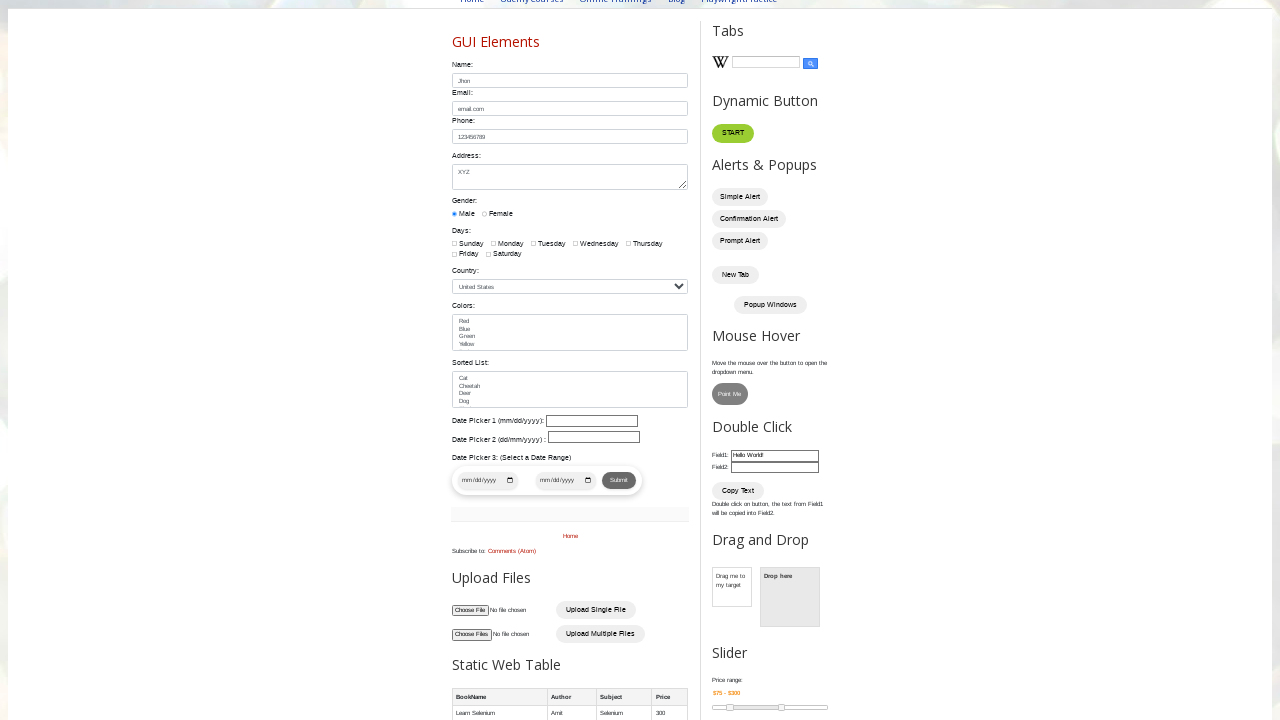

Applied zoom level: 20%
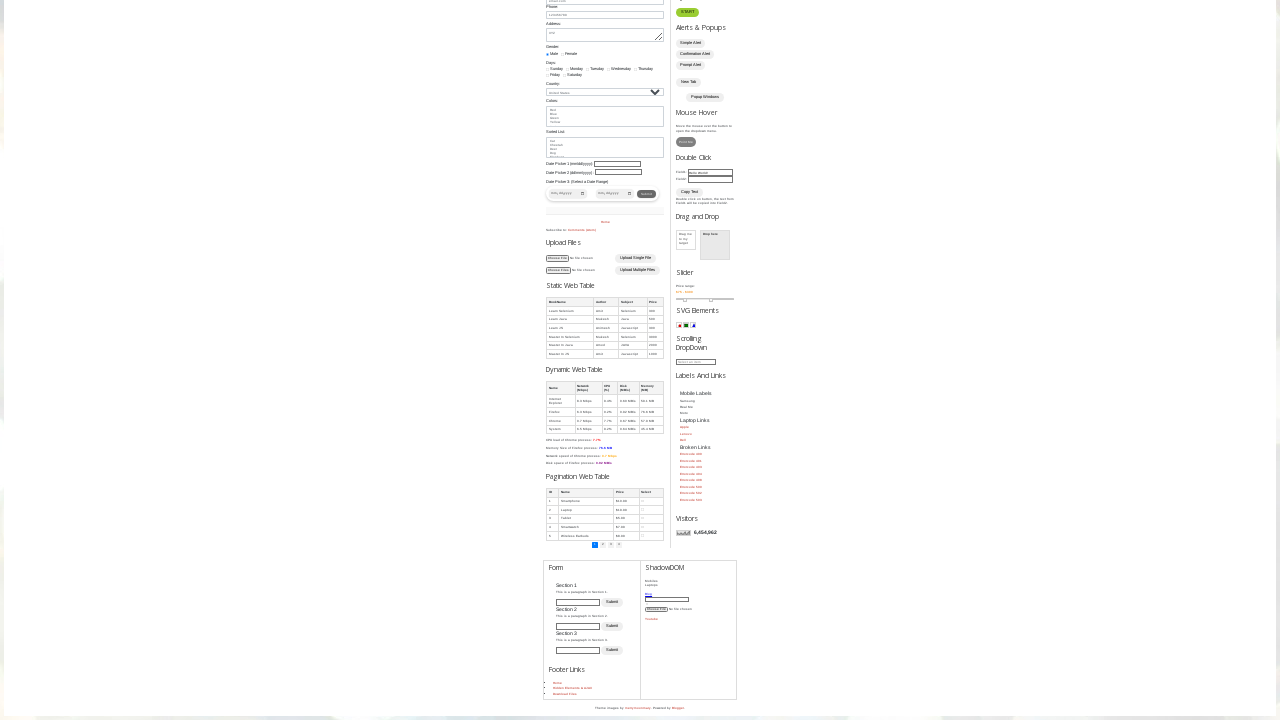

Waited 2 seconds at zoom level 20%
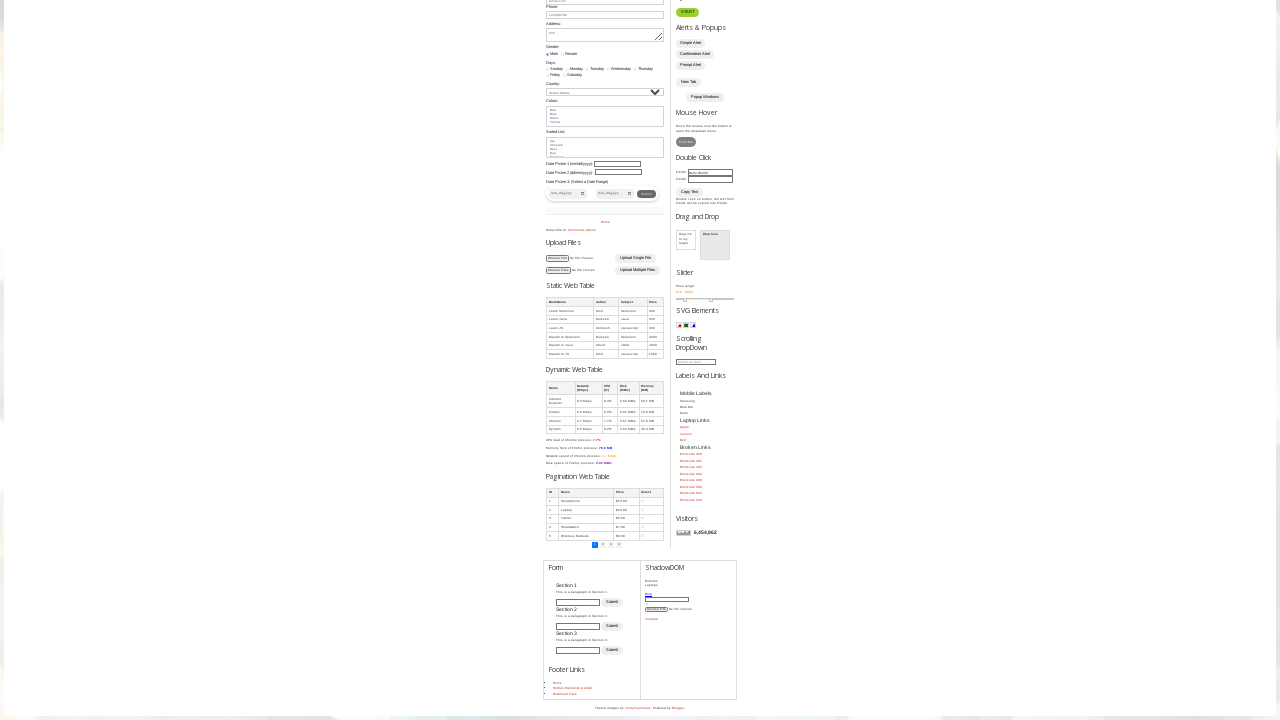

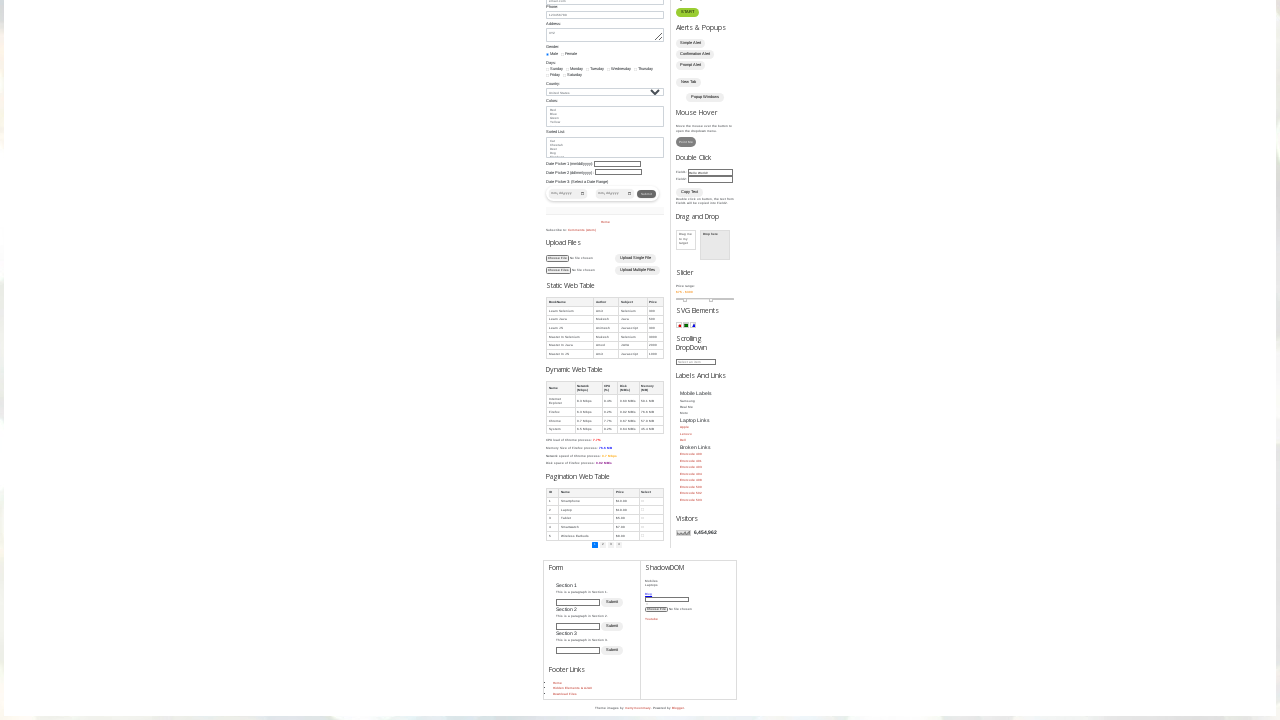